Verifies that links on the Netlify homepage are not broken by extracting anchor hrefs and checking their HTTP status codes are not 404

Starting URL: https://www.netlify.com/

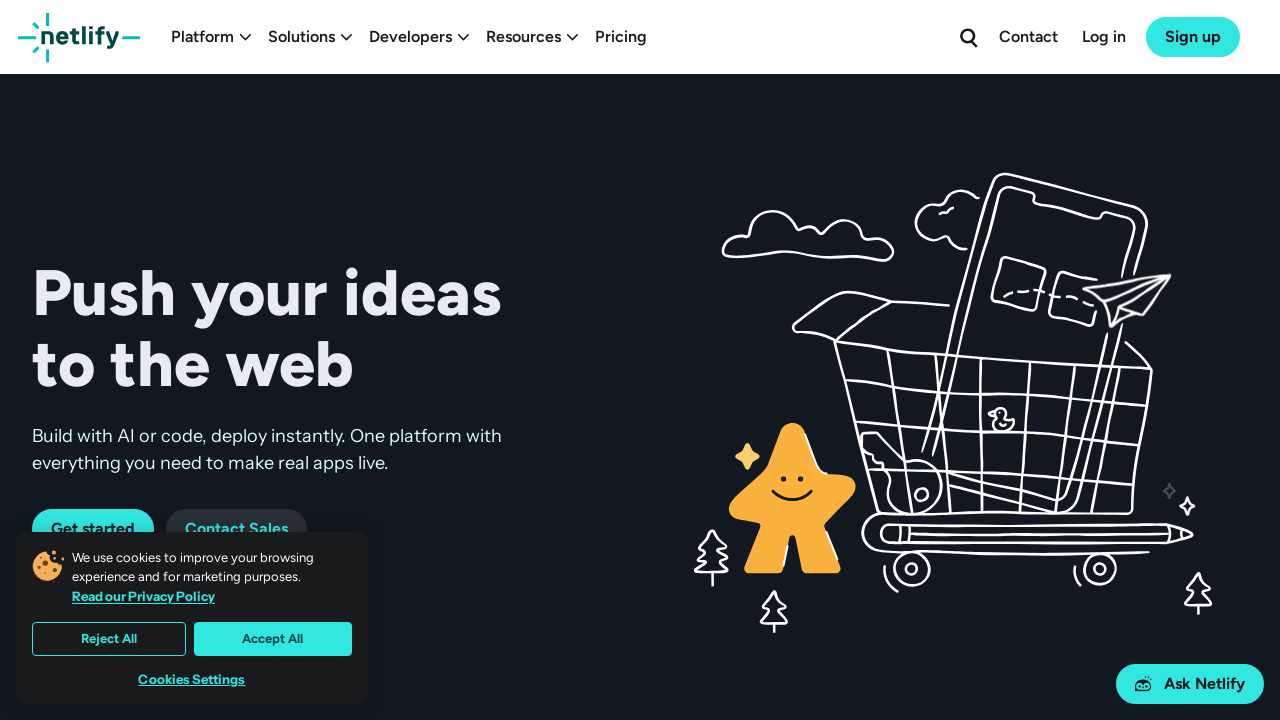

Waited for page to fully load
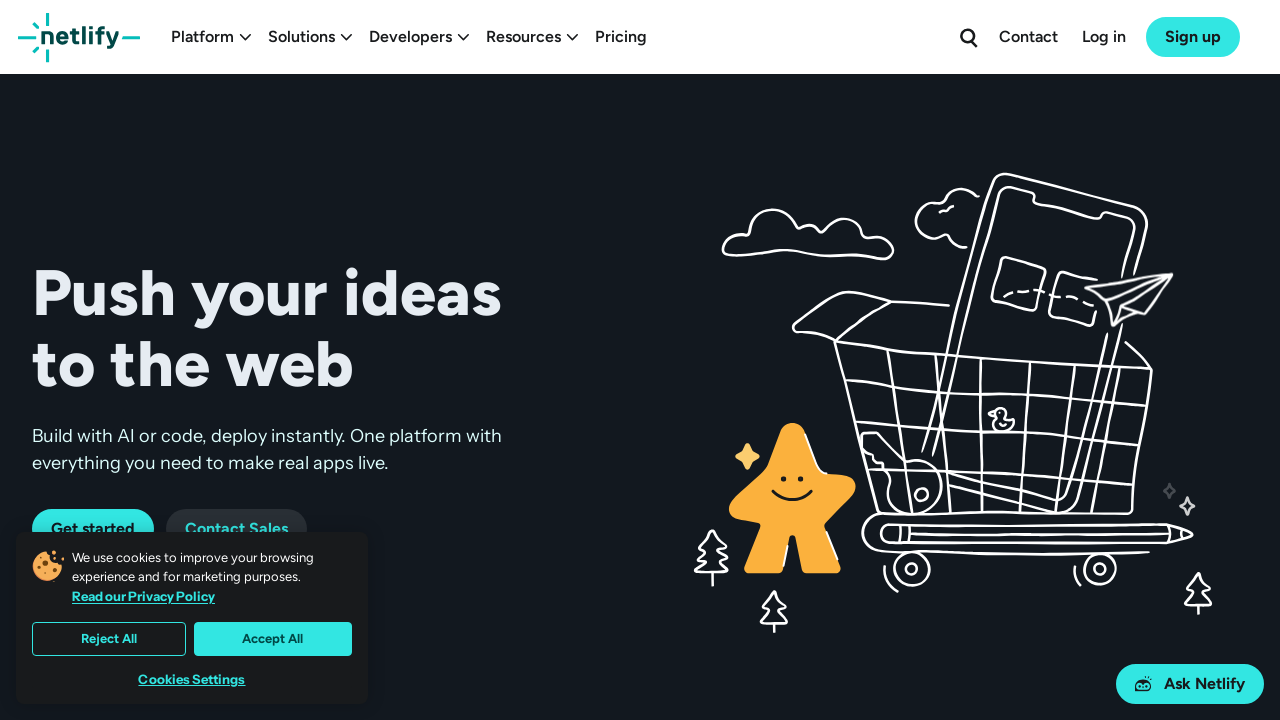

Extracted 131 valid links from the page
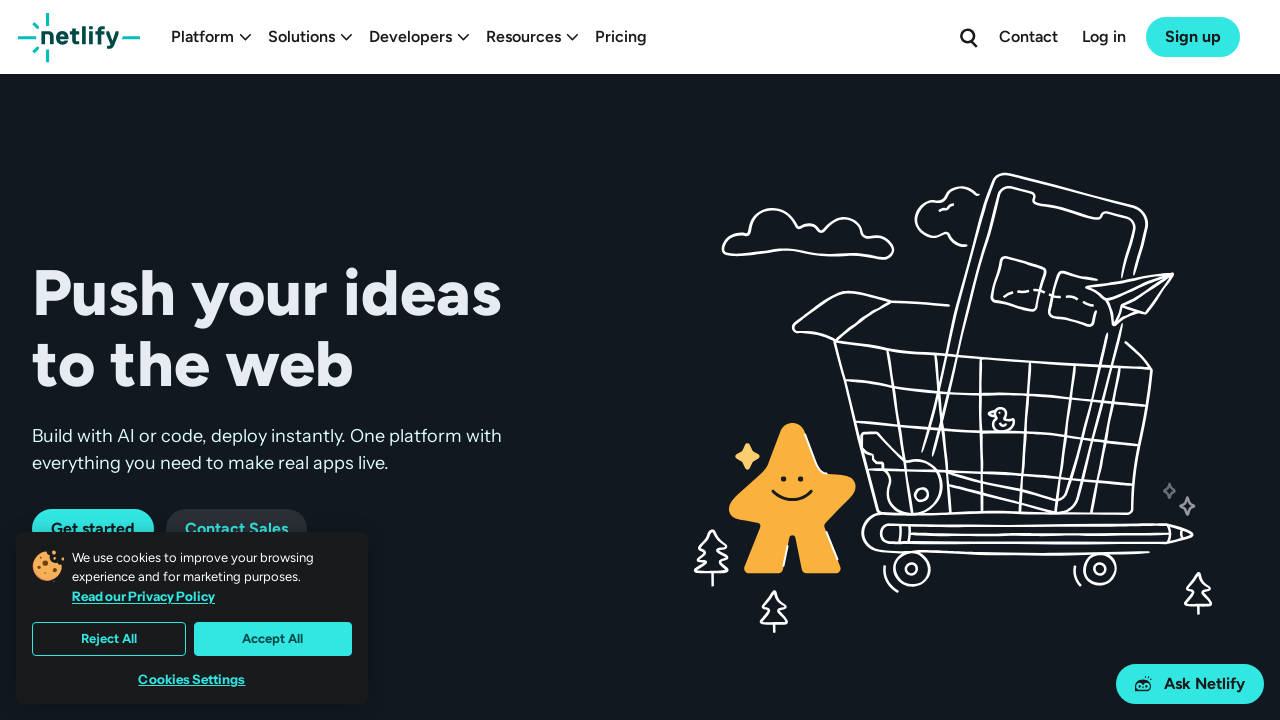

Checked link https://www.netlify.com/10m - Status: 200
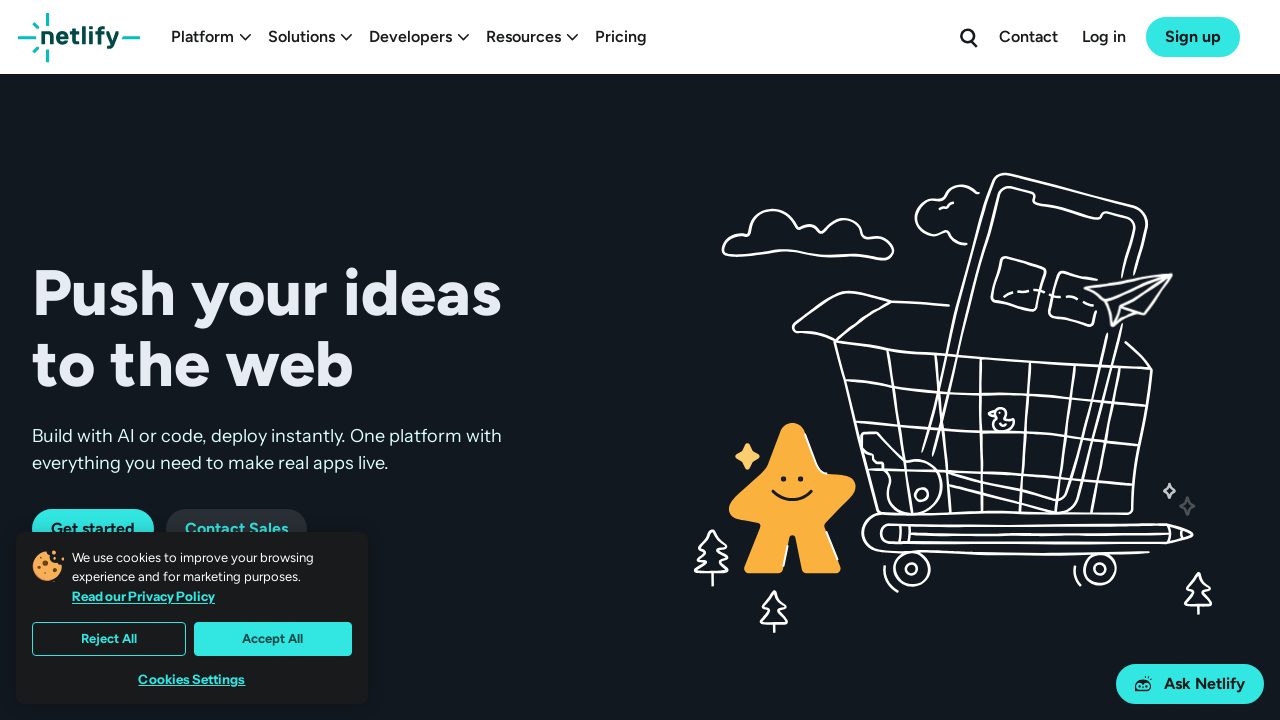

Verified link https://www.netlify.com/10m is not broken (status 200)
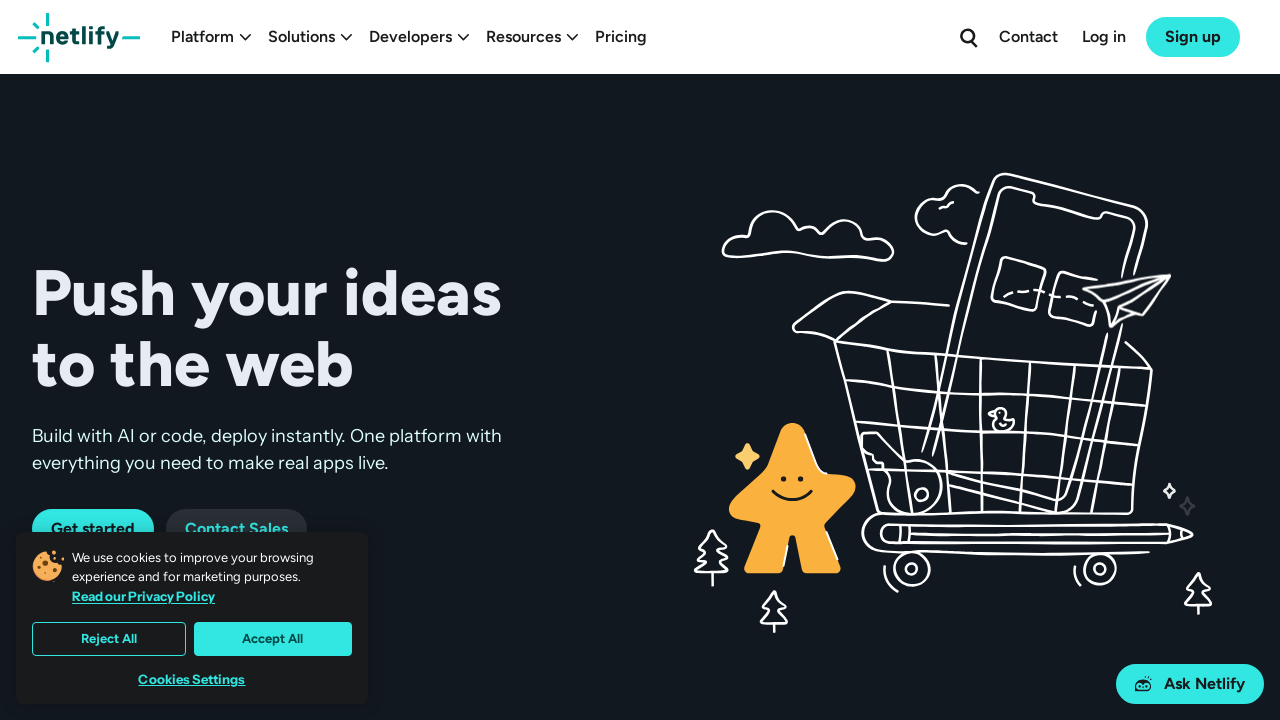

Checked link https://www.netlify.com/ - Status: 200
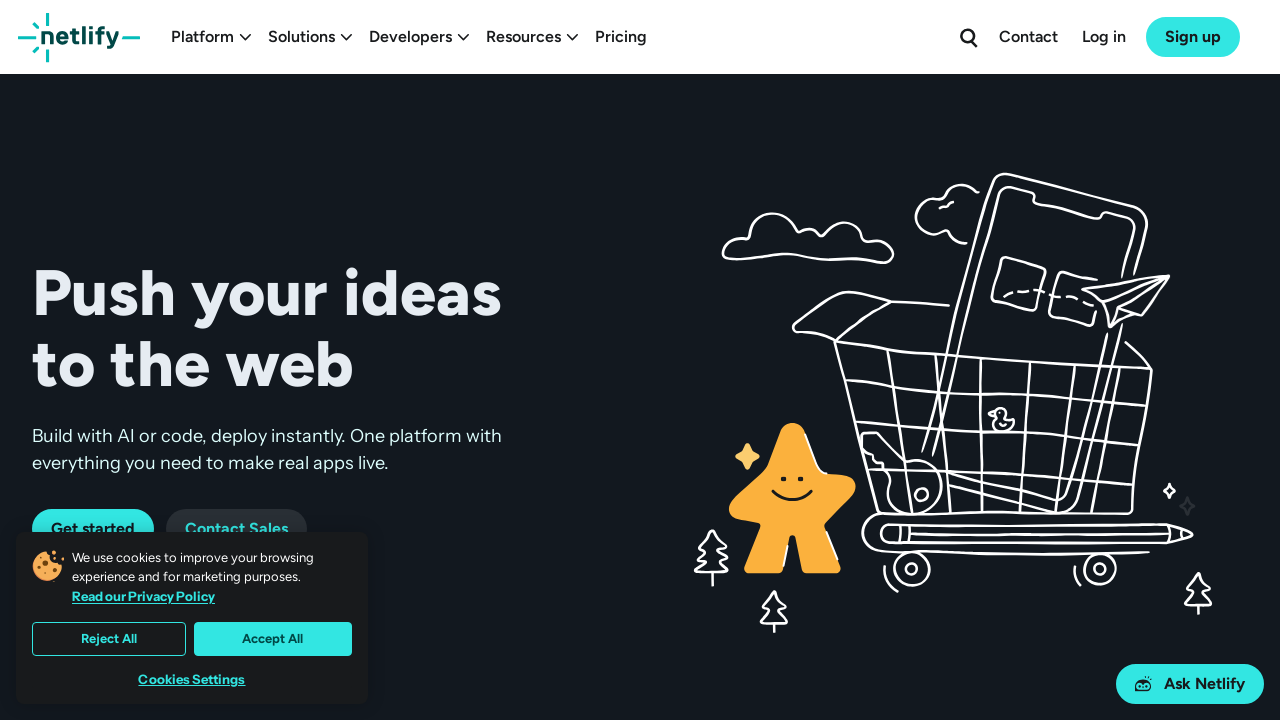

Verified link https://www.netlify.com/ is not broken (status 200)
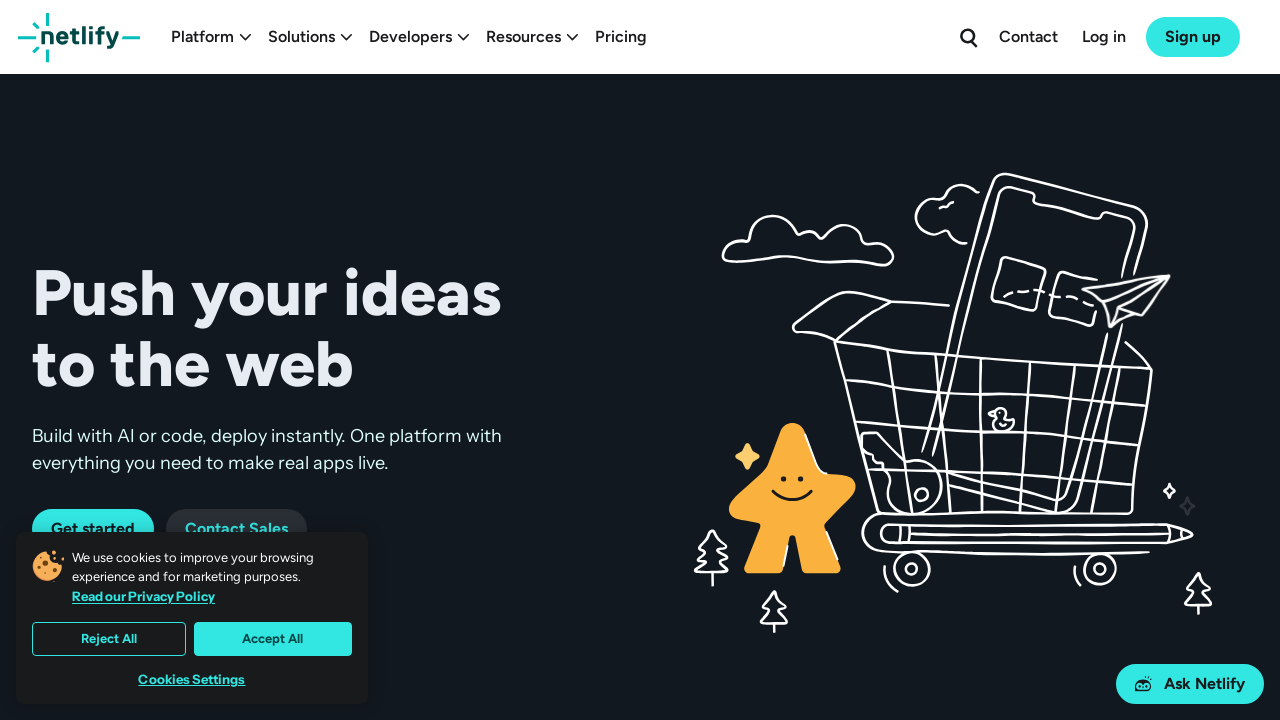

Checked link https://app.netlify.com/login - Status: 200
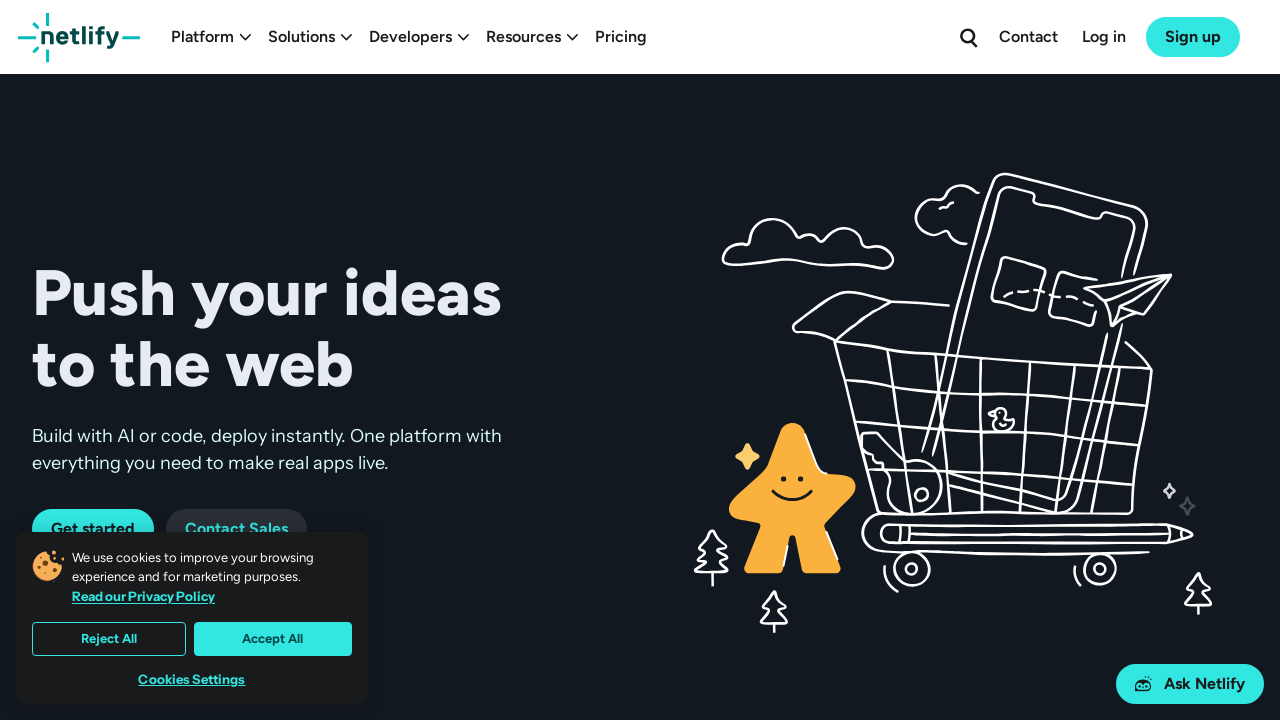

Verified link https://app.netlify.com/login is not broken (status 200)
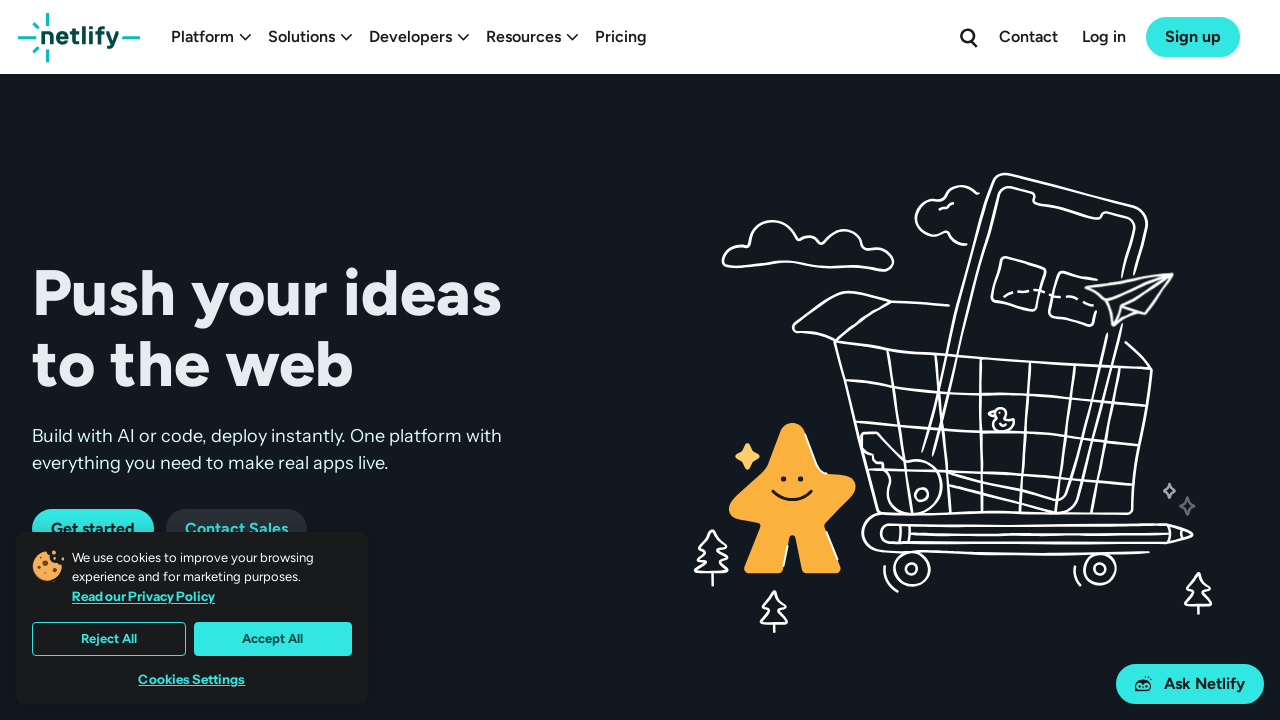

Checked link https://www.netlify.com/platform/ - Status: 200
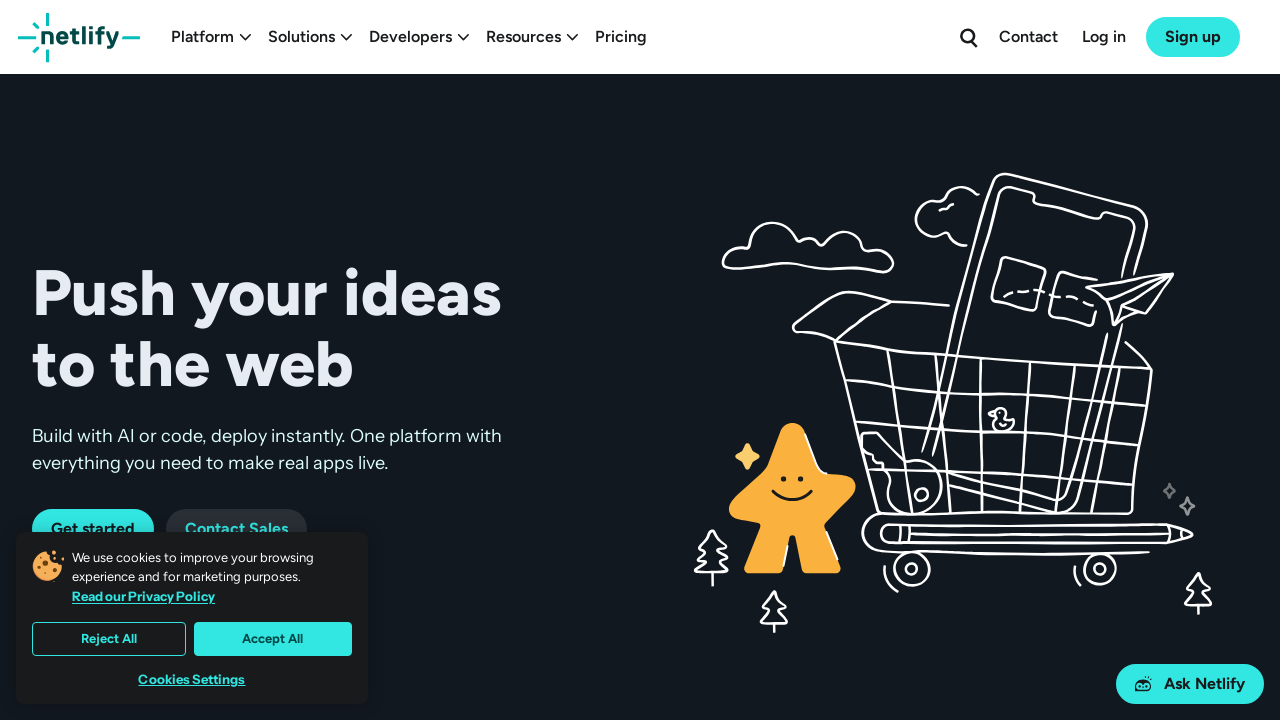

Verified link https://www.netlify.com/platform/ is not broken (status 200)
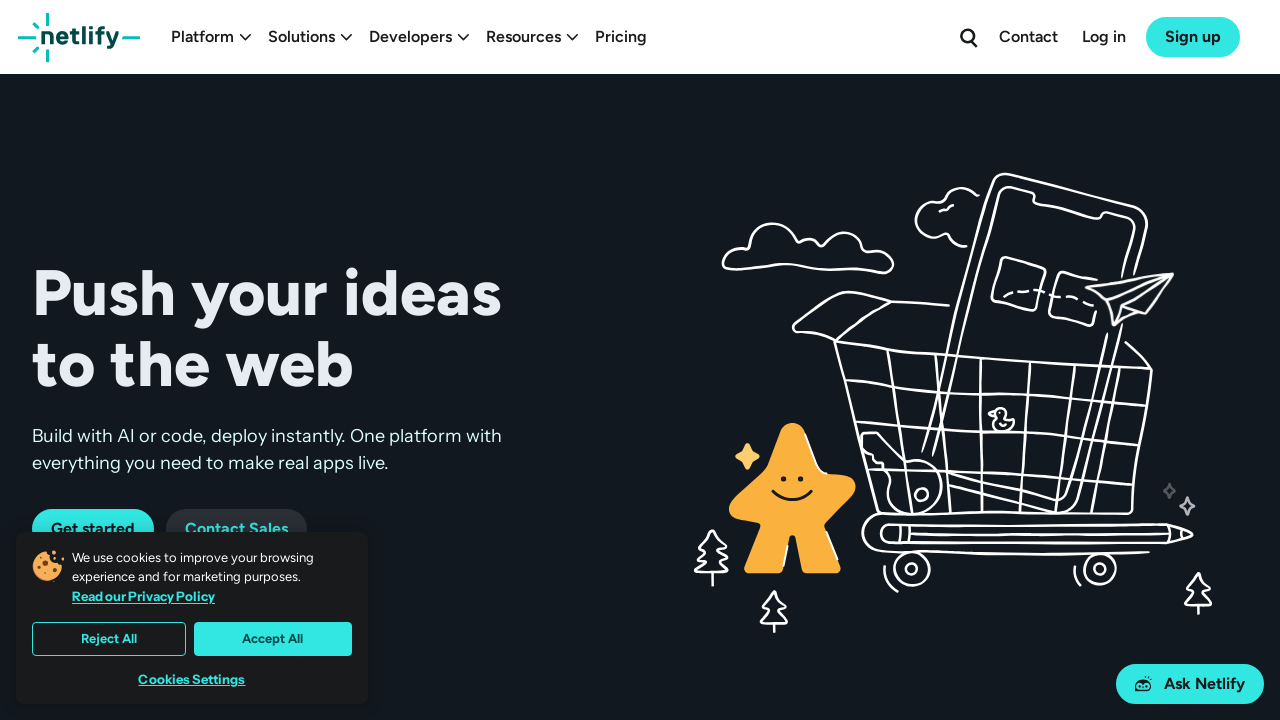

Checked link https://www.netlify.com/platform/core/deploy-previews/ - Status: 200
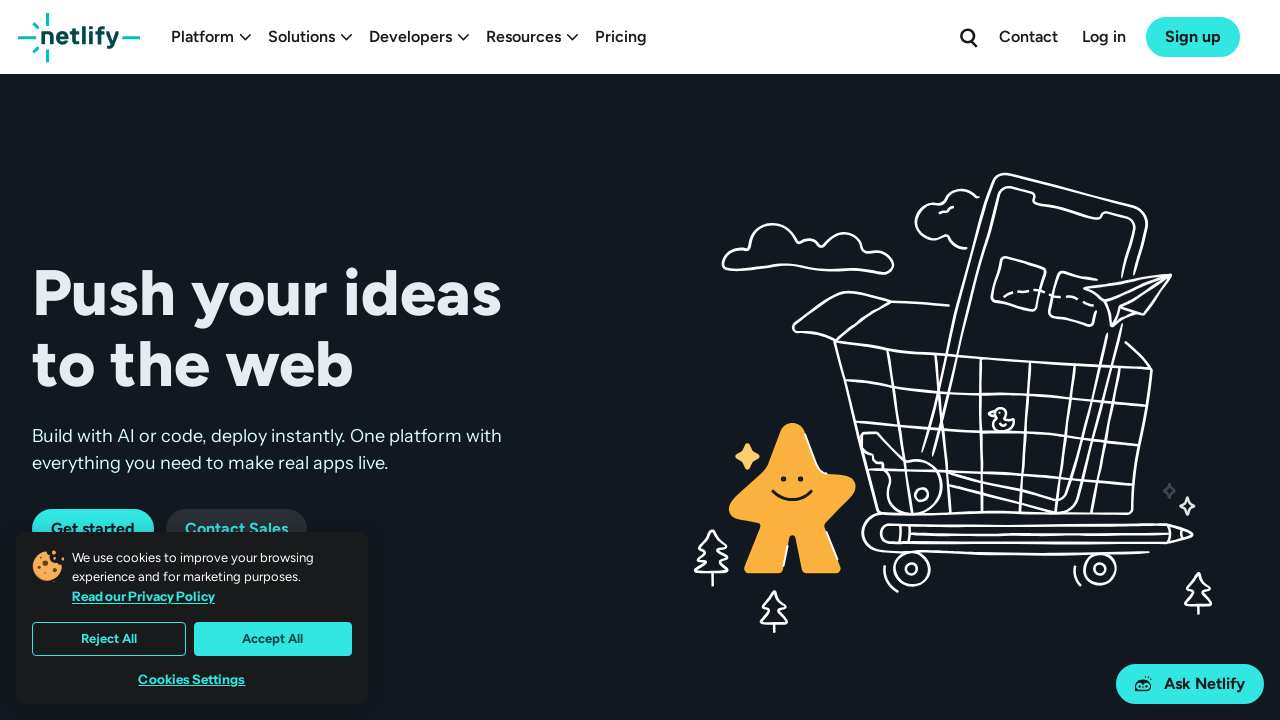

Verified link https://www.netlify.com/platform/core/deploy-previews/ is not broken (status 200)
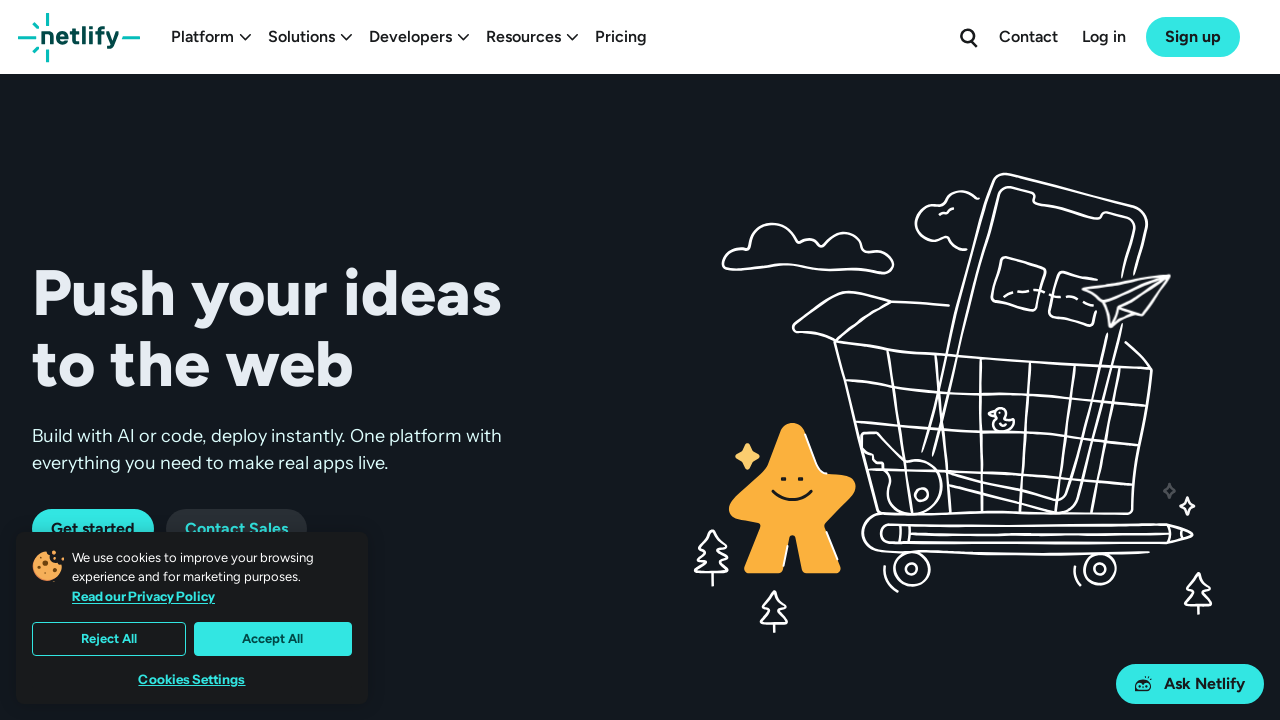

Checked link https://www.netlify.com/platform/agent-runners/ - Status: 200
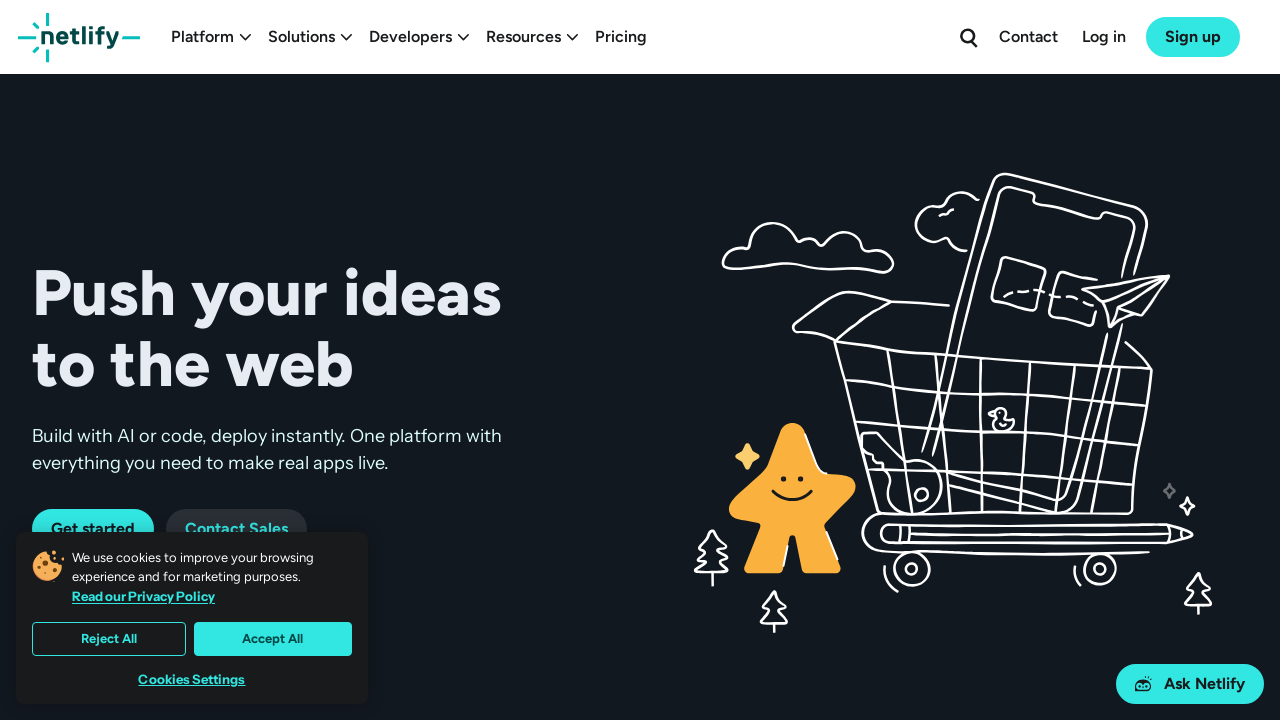

Verified link https://www.netlify.com/platform/agent-runners/ is not broken (status 200)
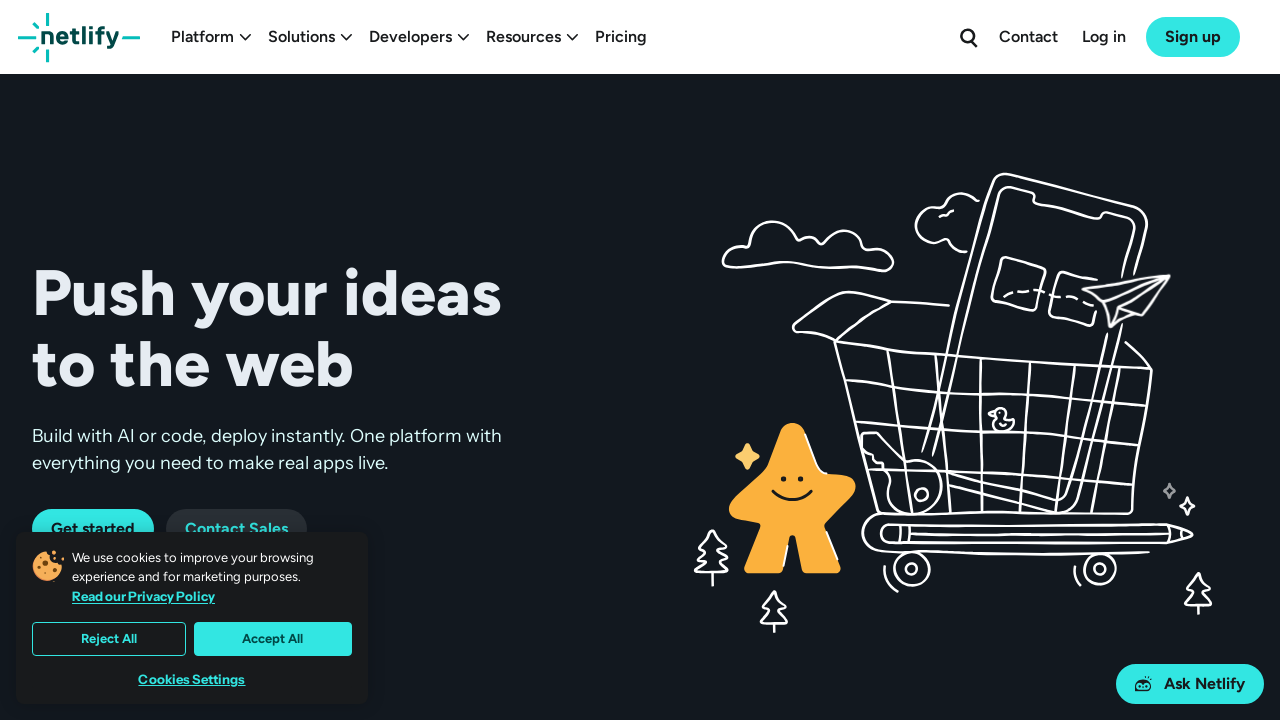

Checked link https://docs.netlify.com/build/ai-gateway/overview/ - Status: 200
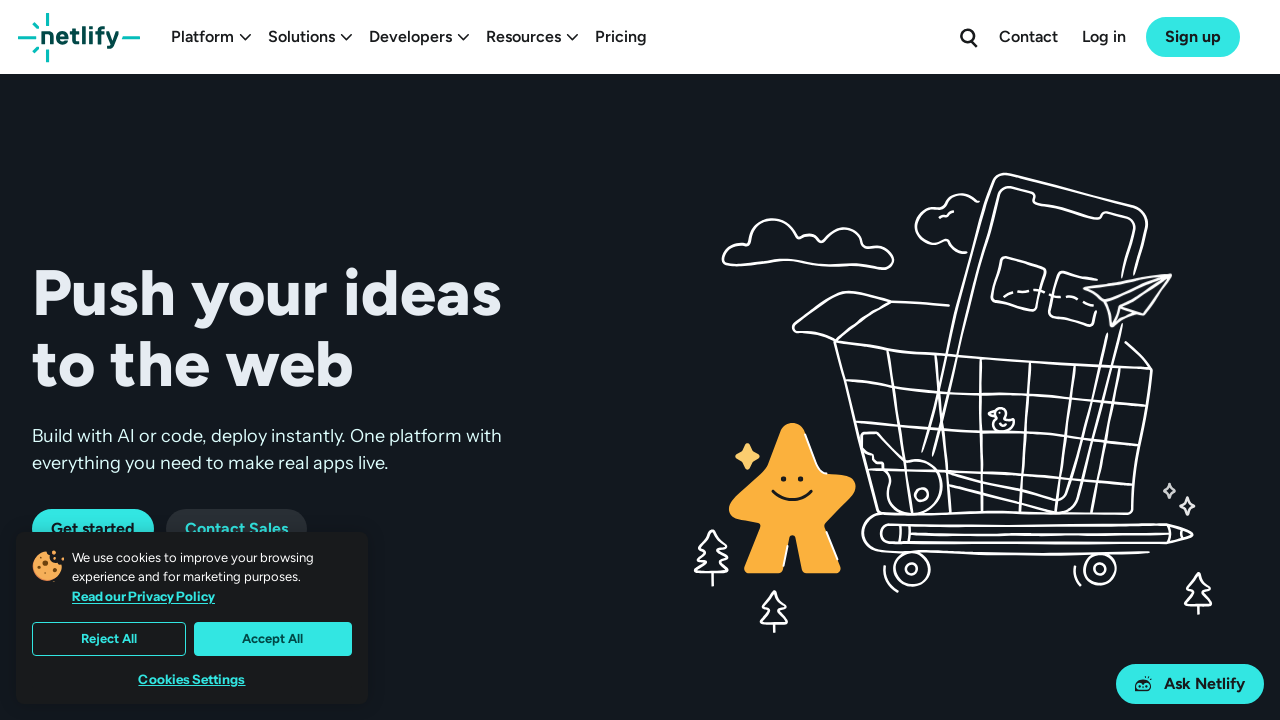

Verified link https://docs.netlify.com/build/ai-gateway/overview/ is not broken (status 200)
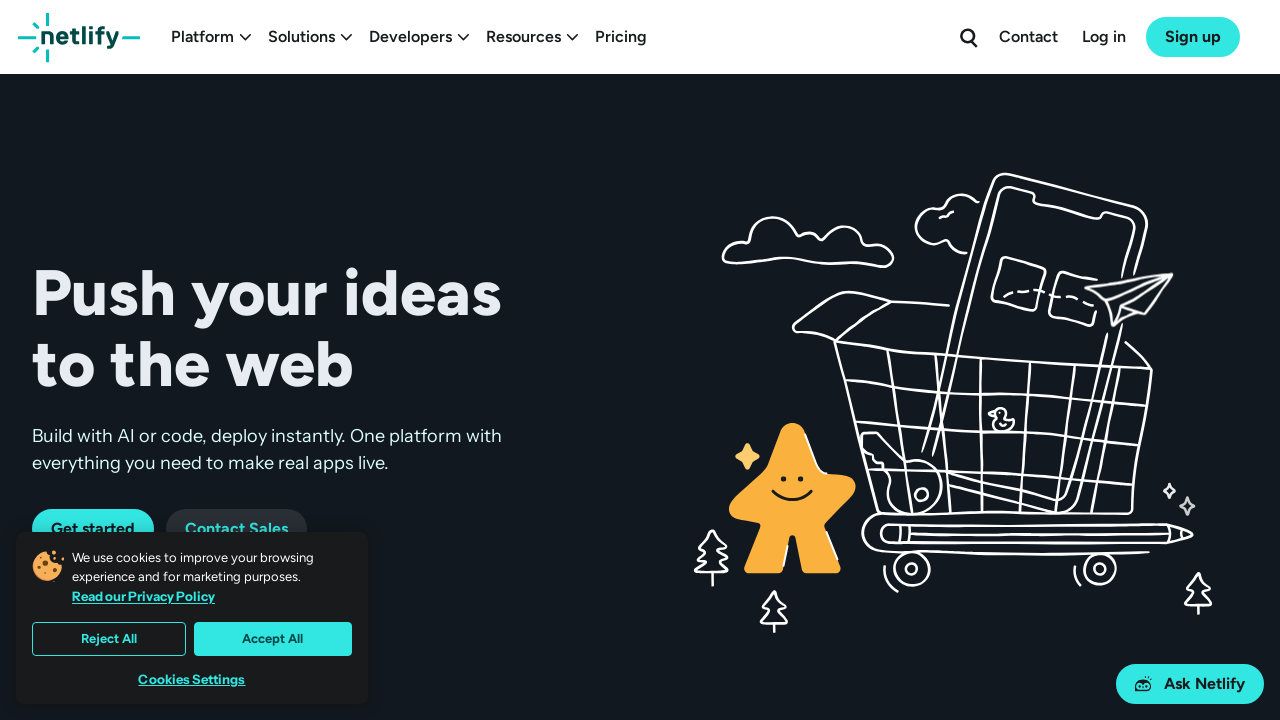

Checked link https://www.netlify.com/platform/core/functions/ - Status: 200
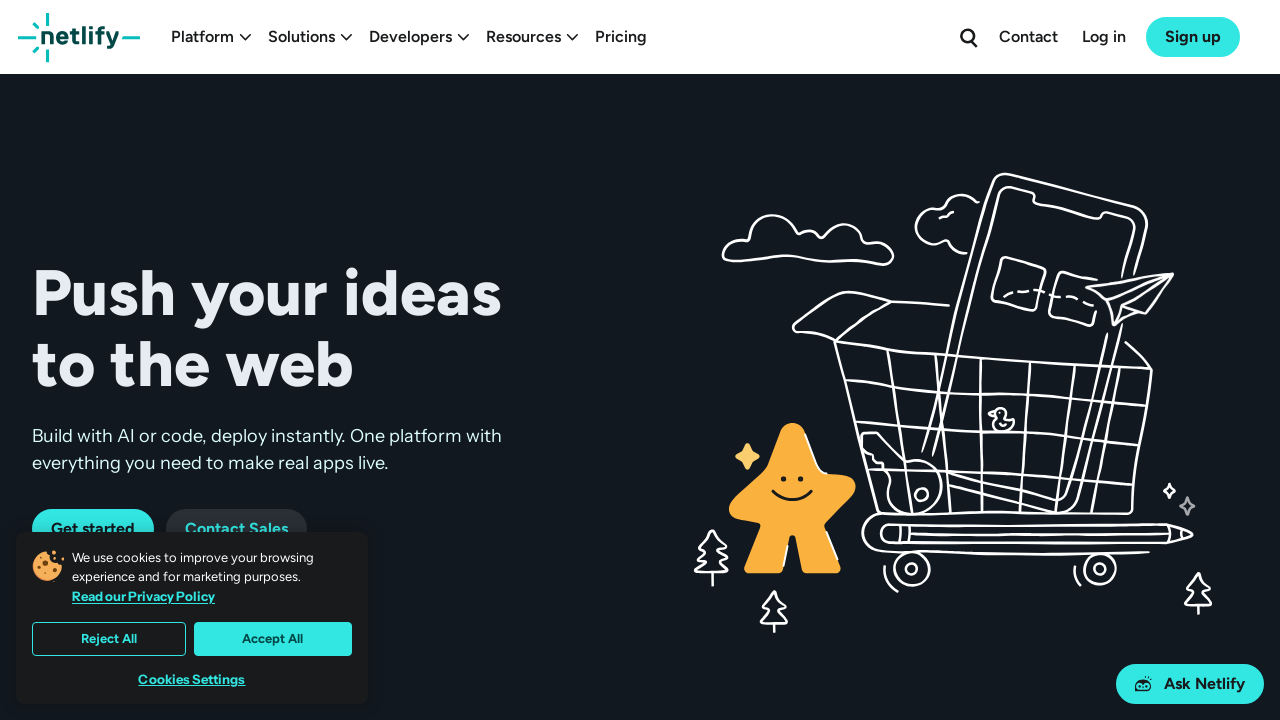

Verified link https://www.netlify.com/platform/core/functions/ is not broken (status 200)
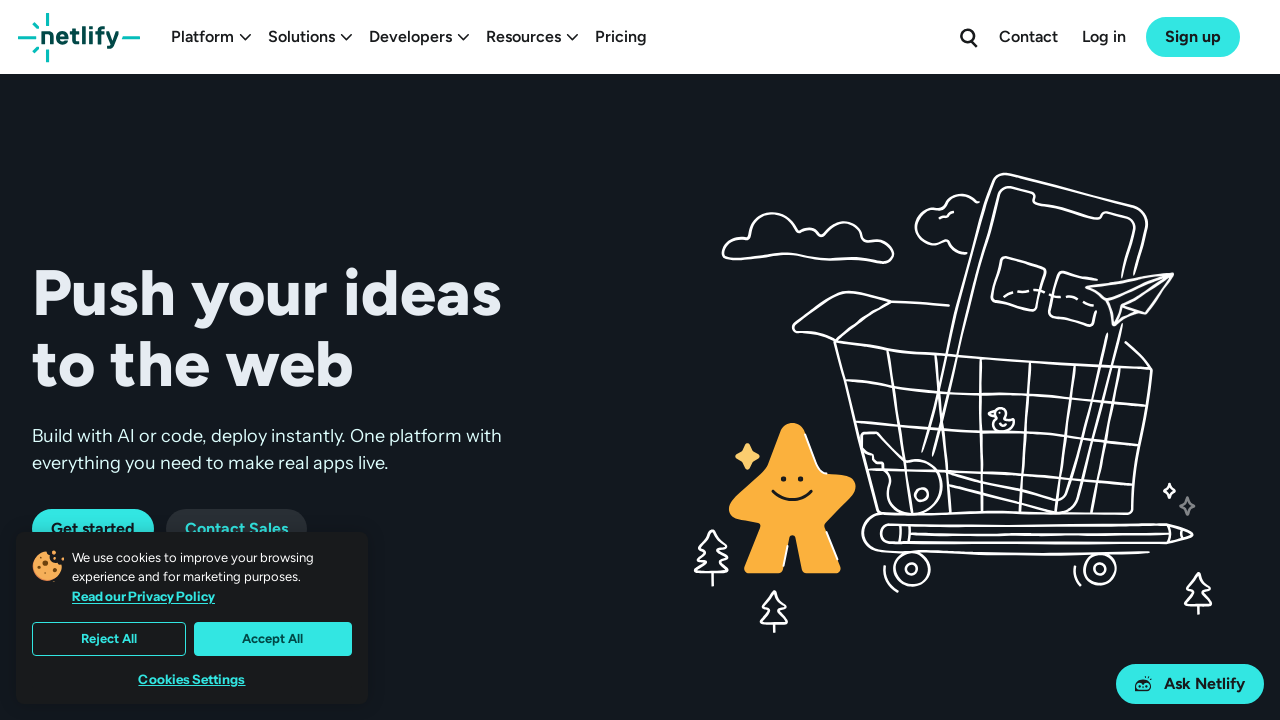

Checked link https://www.netlify.com/platform/storage/ - Status: 200
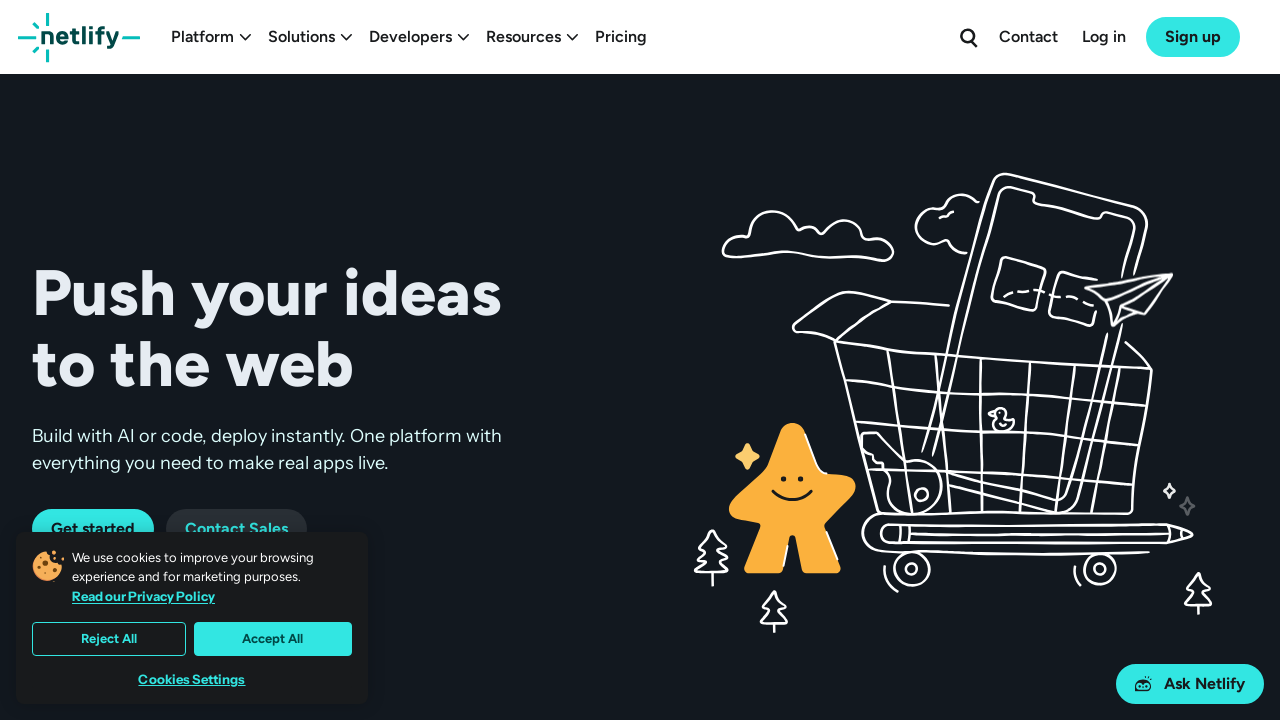

Verified link https://www.netlify.com/platform/storage/ is not broken (status 200)
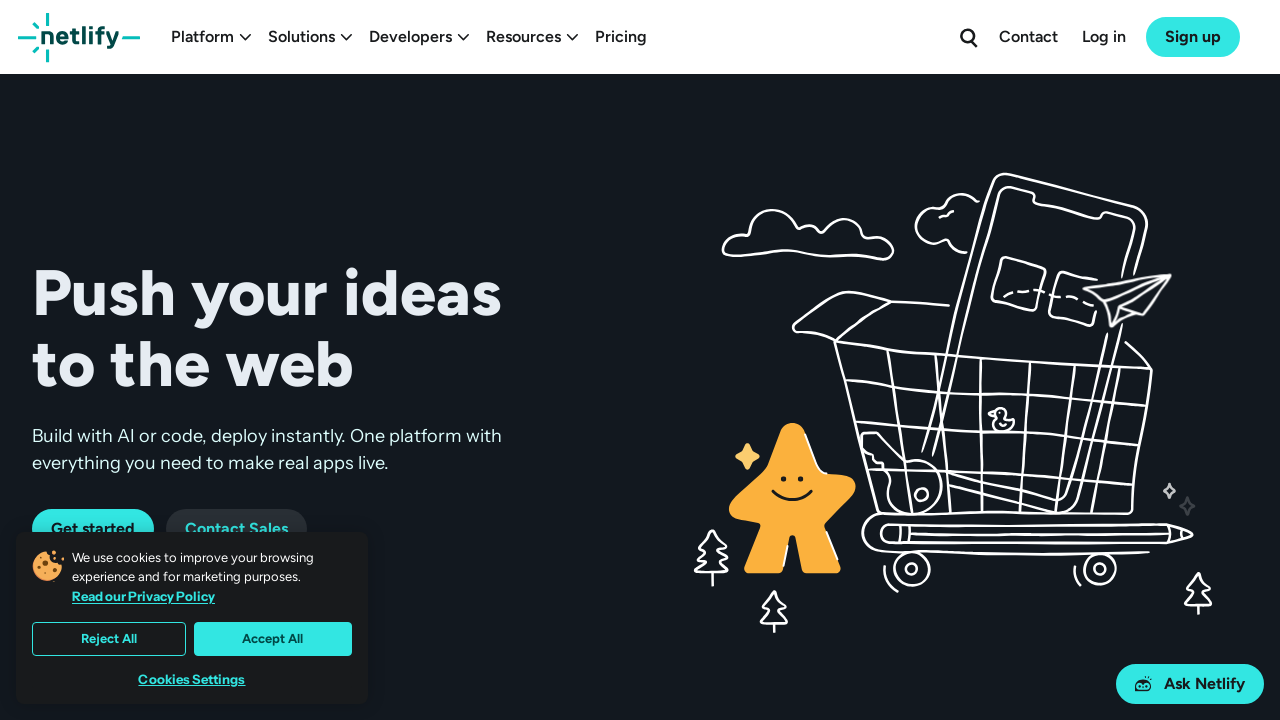

Checked link https://www.netlify.com/platform/observability/ - Status: 200
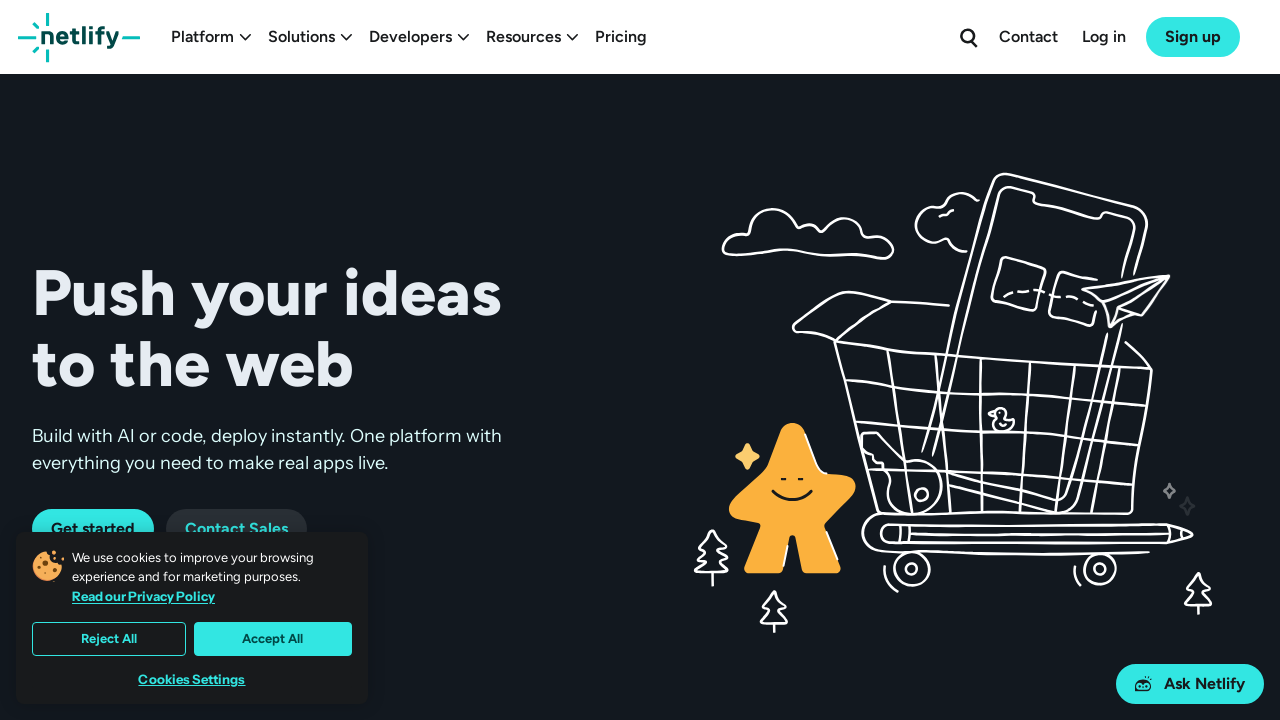

Verified link https://www.netlify.com/platform/observability/ is not broken (status 200)
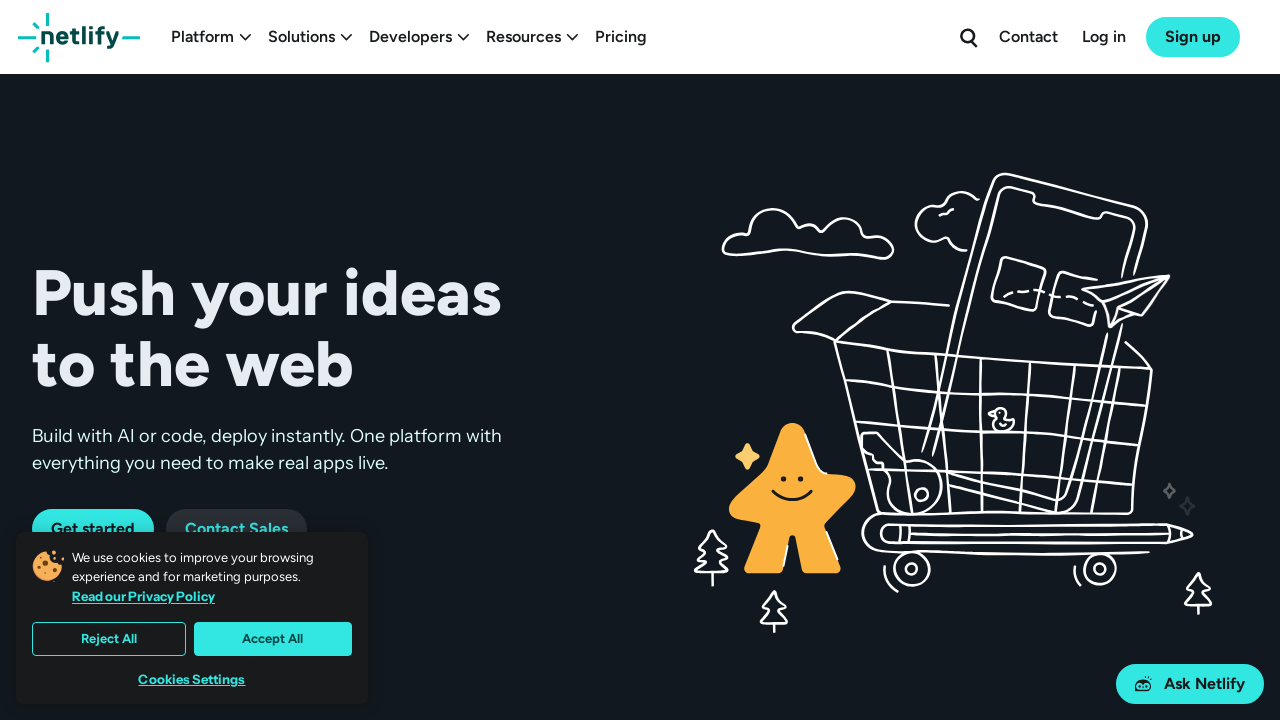

Checked link https://www.netlify.com/security/ - Status: 200
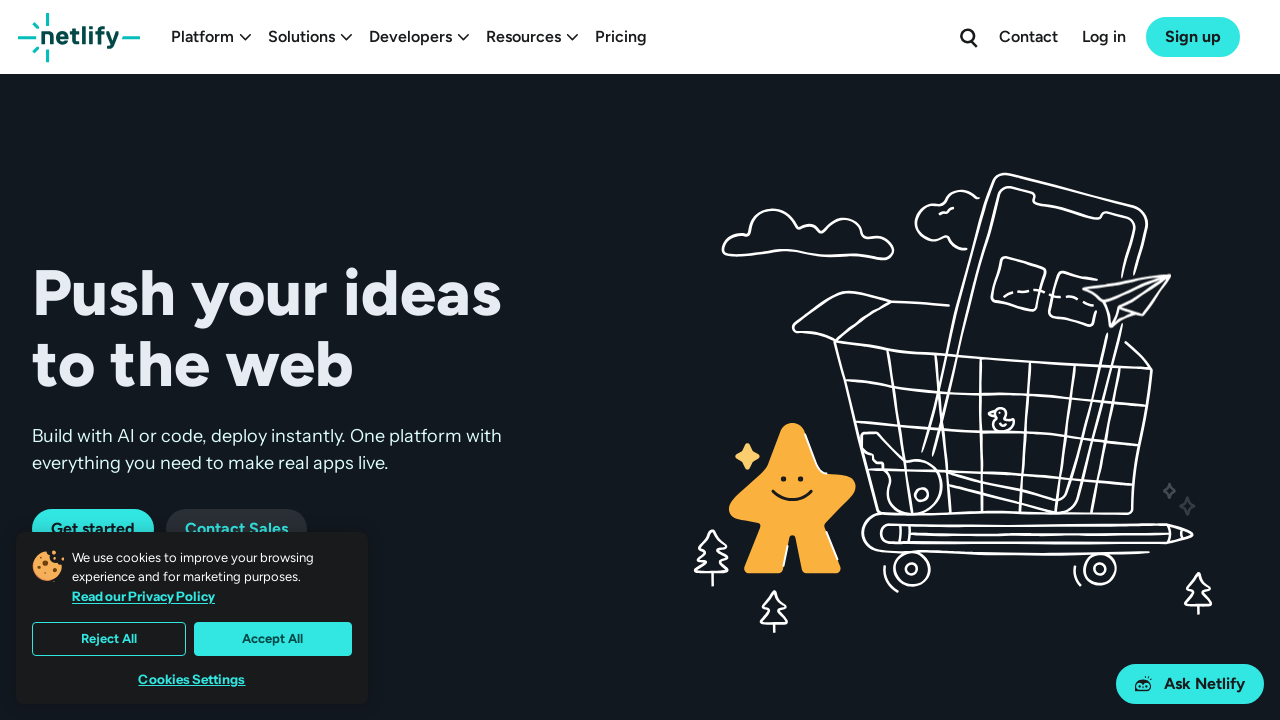

Verified link https://www.netlify.com/security/ is not broken (status 200)
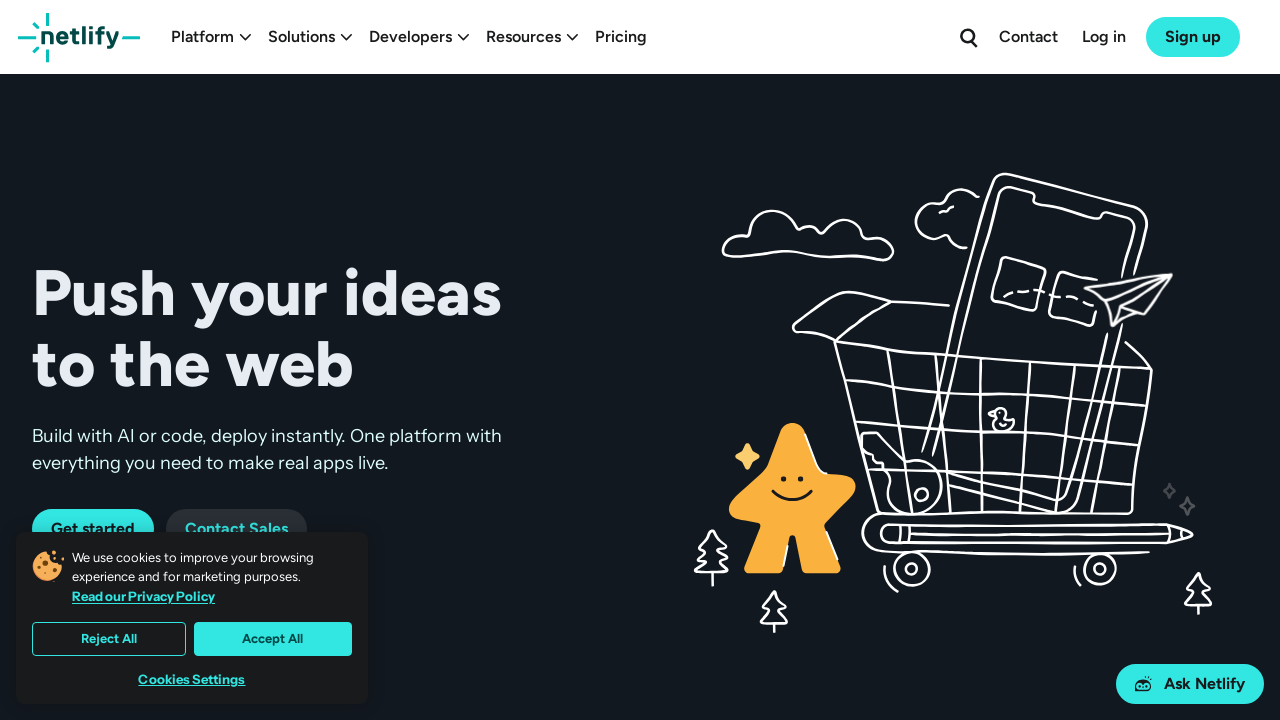

Checked link https://www.netlify.com/platform/core/edge/ - Status: 200
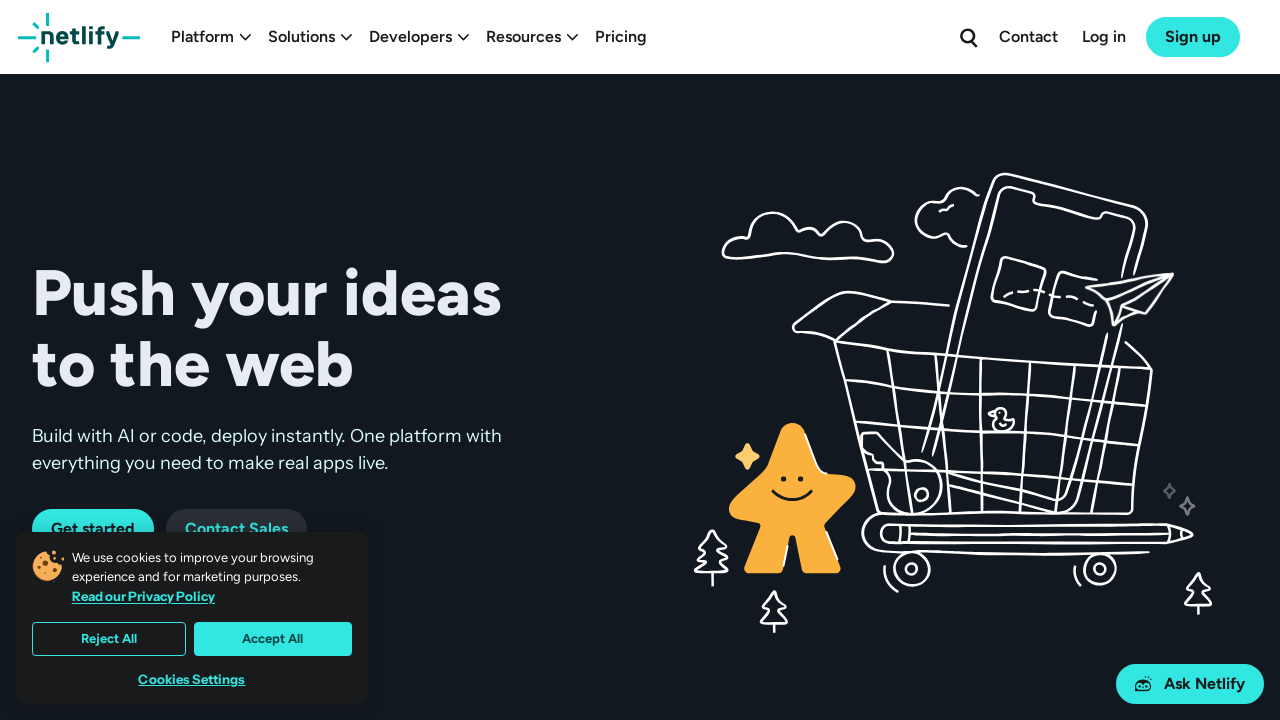

Verified link https://www.netlify.com/platform/core/edge/ is not broken (status 200)
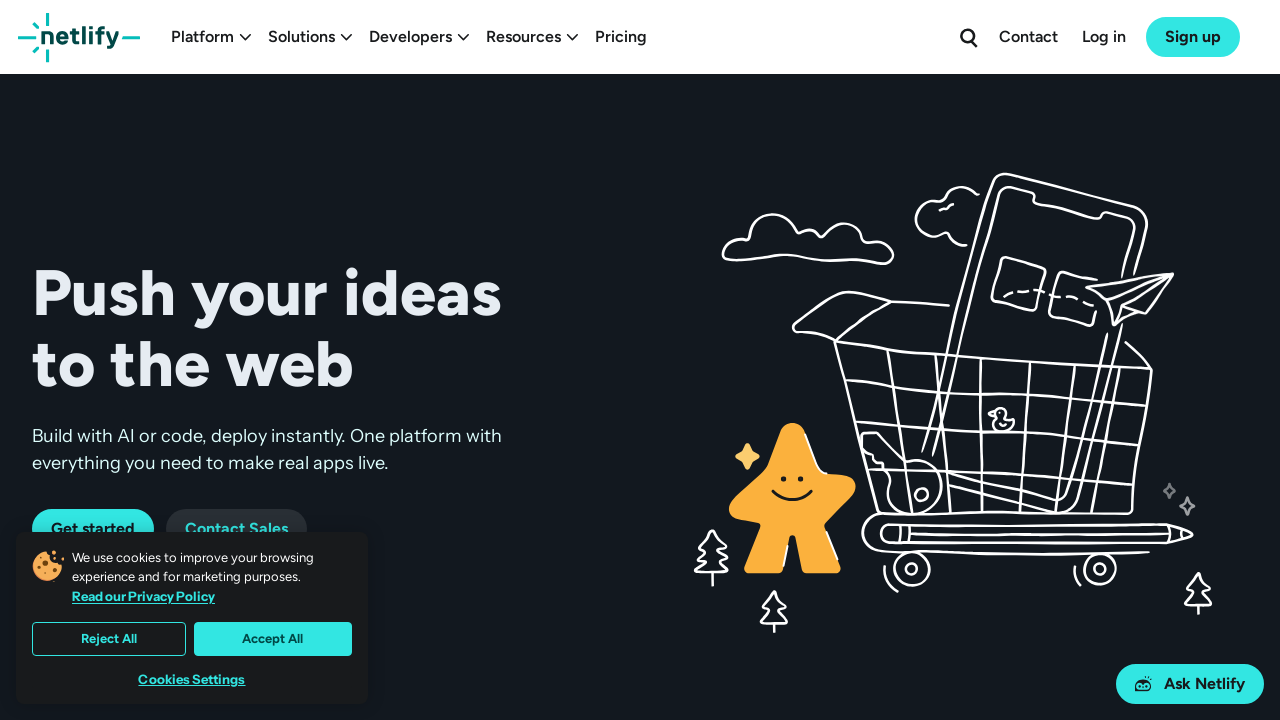

Checked link https://www.netlify.com/customers/ - Status: 200
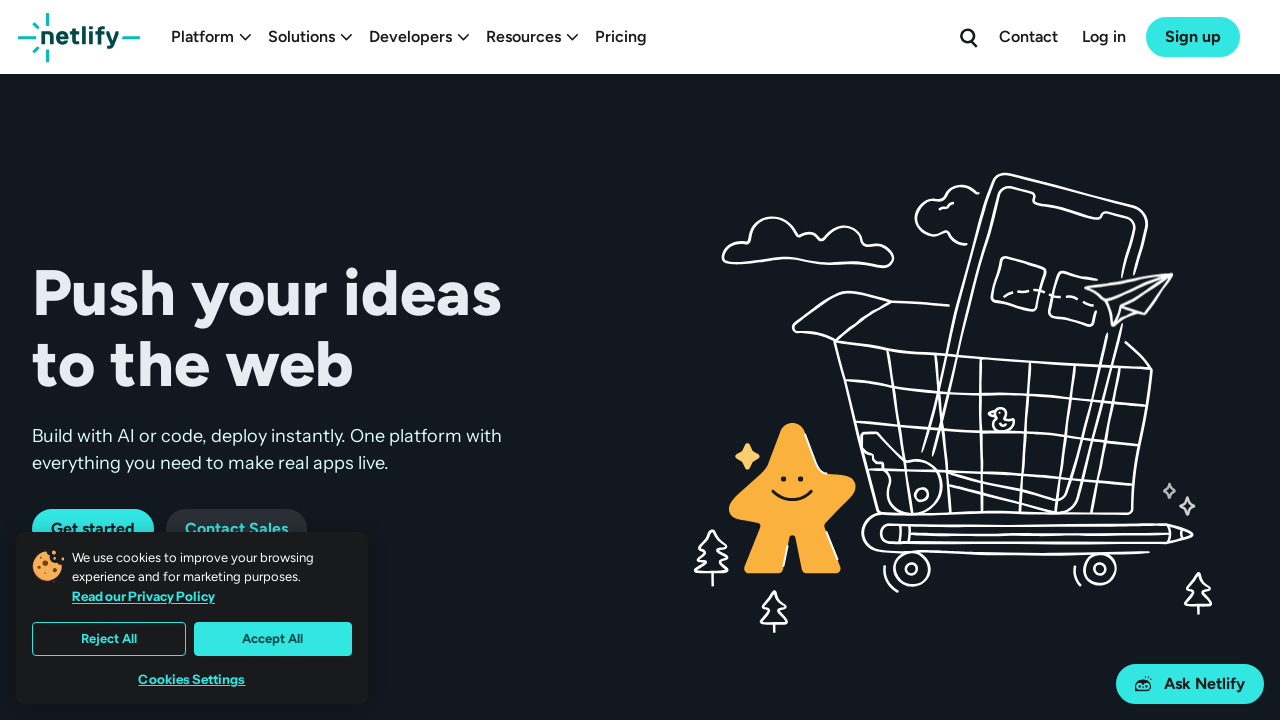

Verified link https://www.netlify.com/customers/ is not broken (status 200)
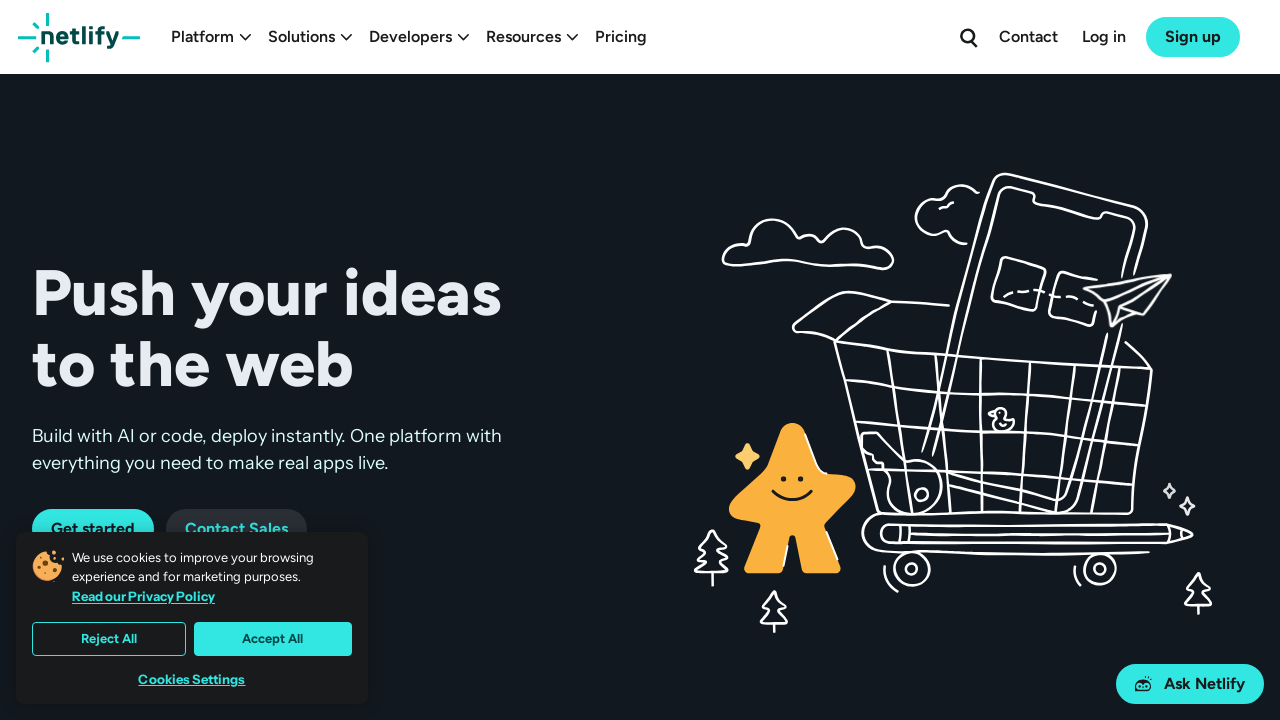

Checked link https://www.netlify.com/agent-experience/ - Status: 200
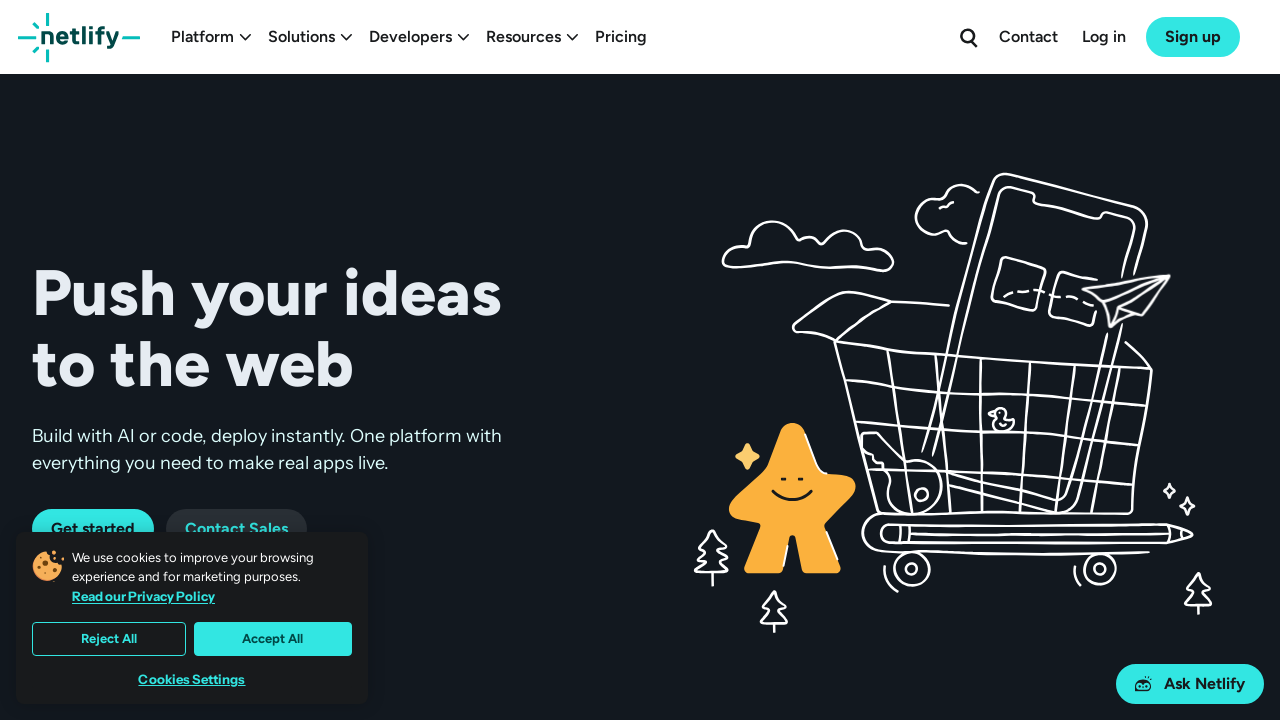

Verified link https://www.netlify.com/agent-experience/ is not broken (status 200)
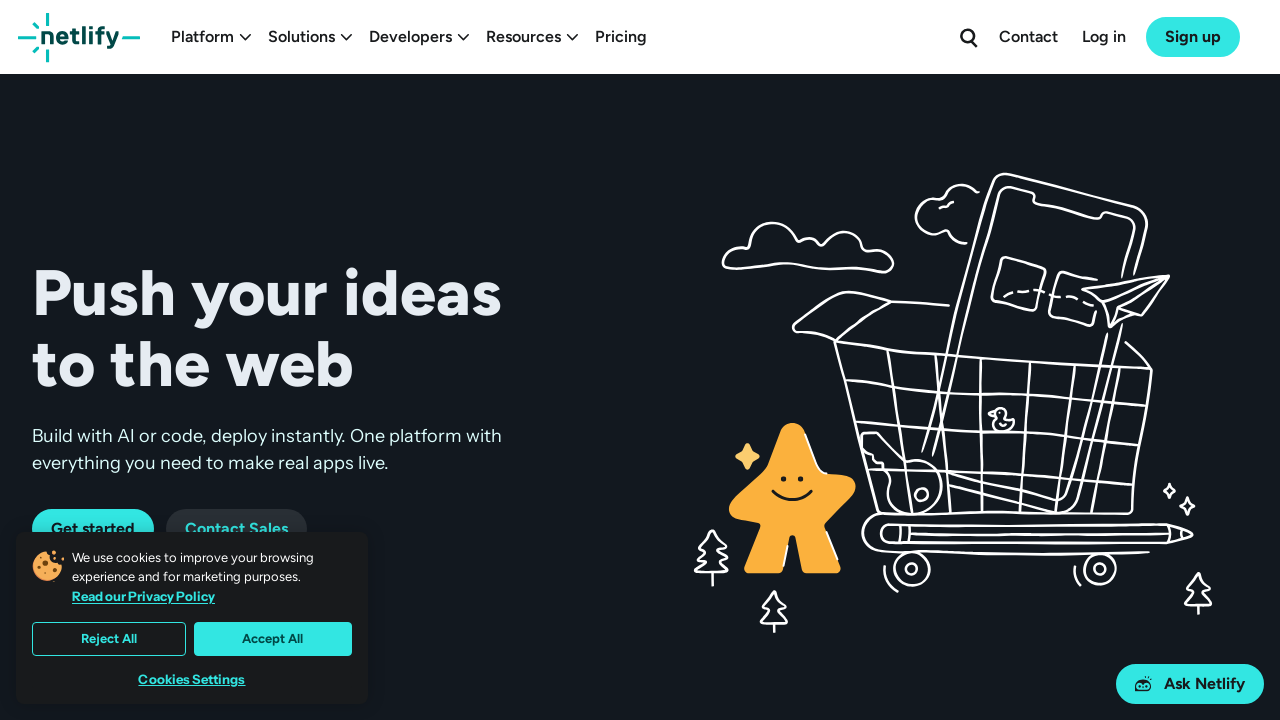

Checked link https://www.netlify.com/agency-directory/ - Status: 200
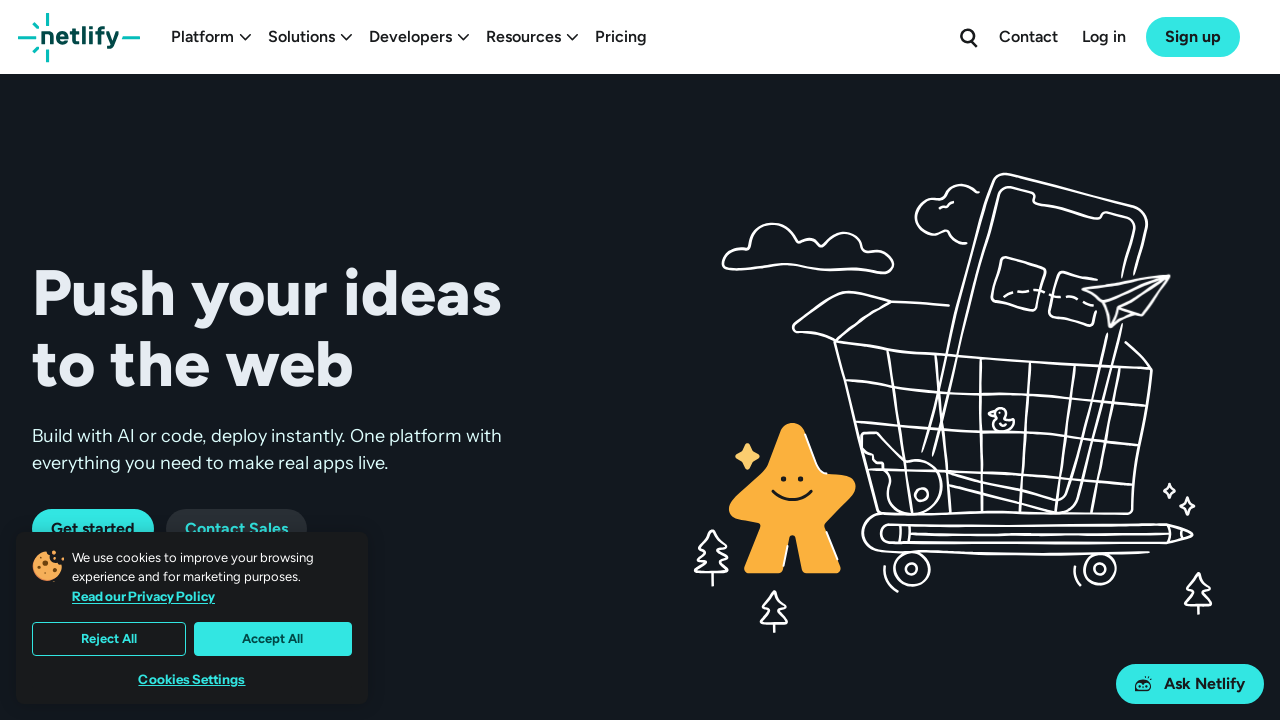

Verified link https://www.netlify.com/agency-directory/ is not broken (status 200)
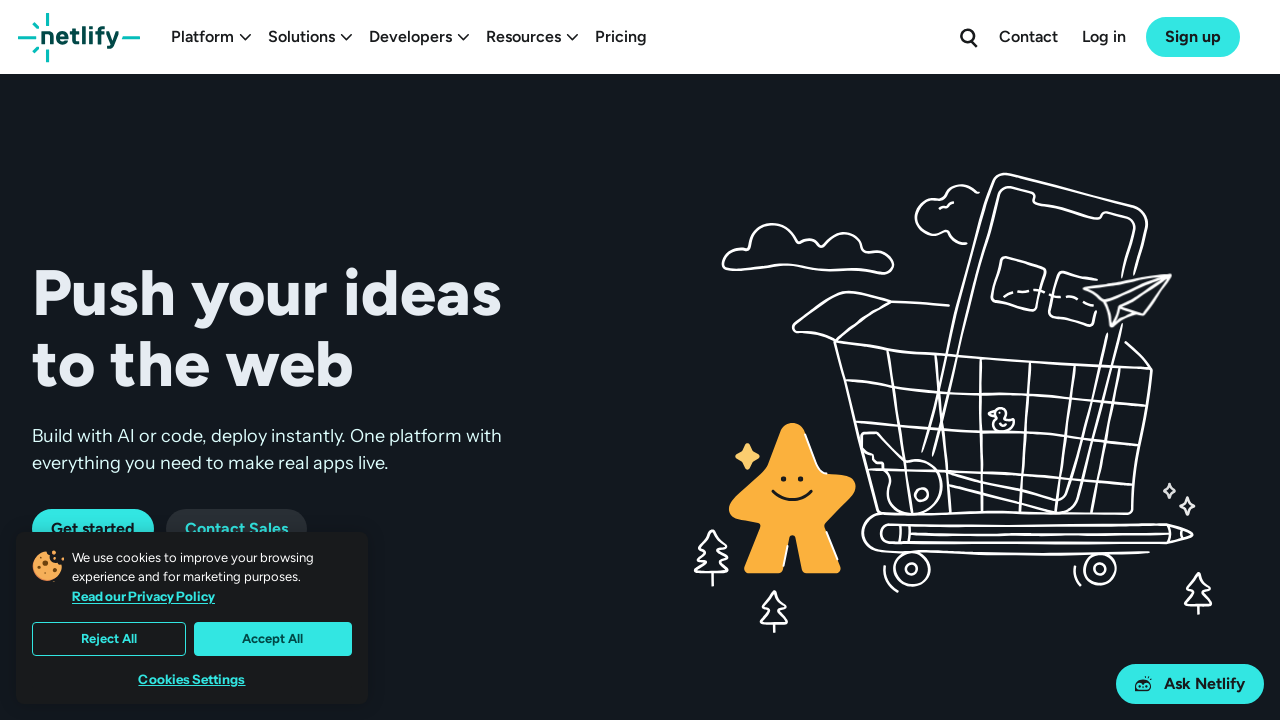

Checked link https://www.netlify.com/solutions/code-agents/ - Status: 200
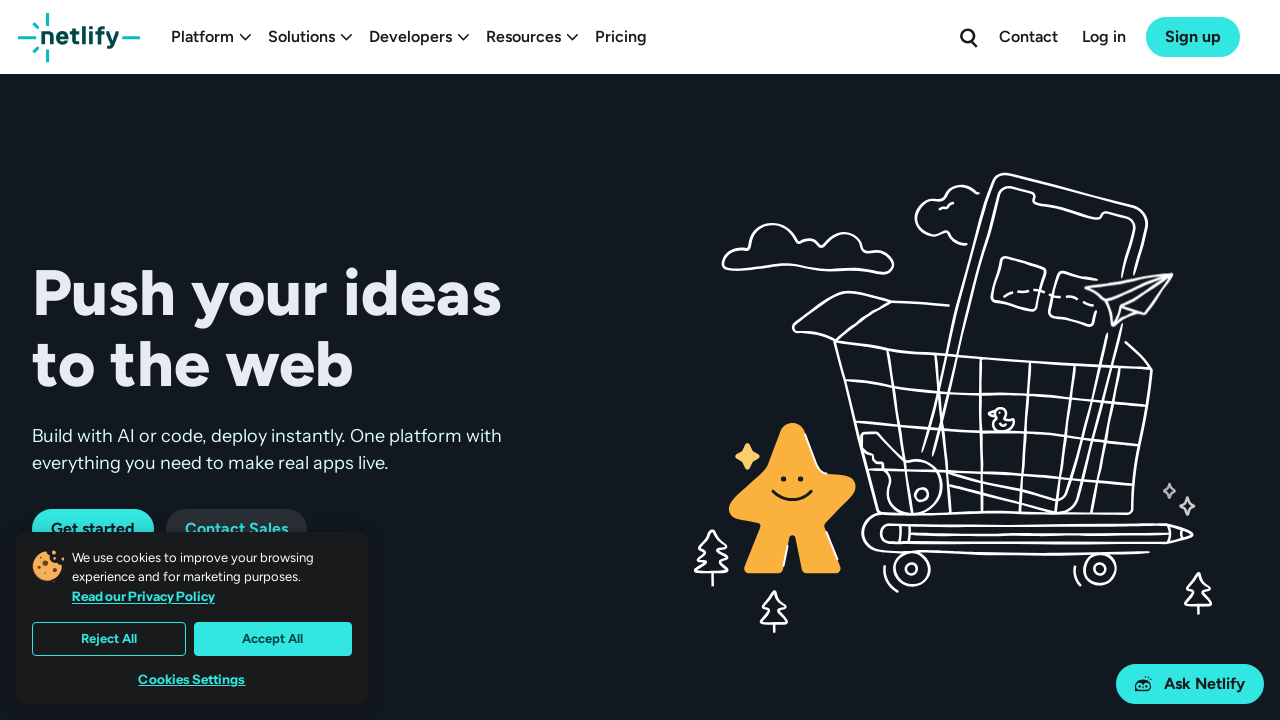

Verified link https://www.netlify.com/solutions/code-agents/ is not broken (status 200)
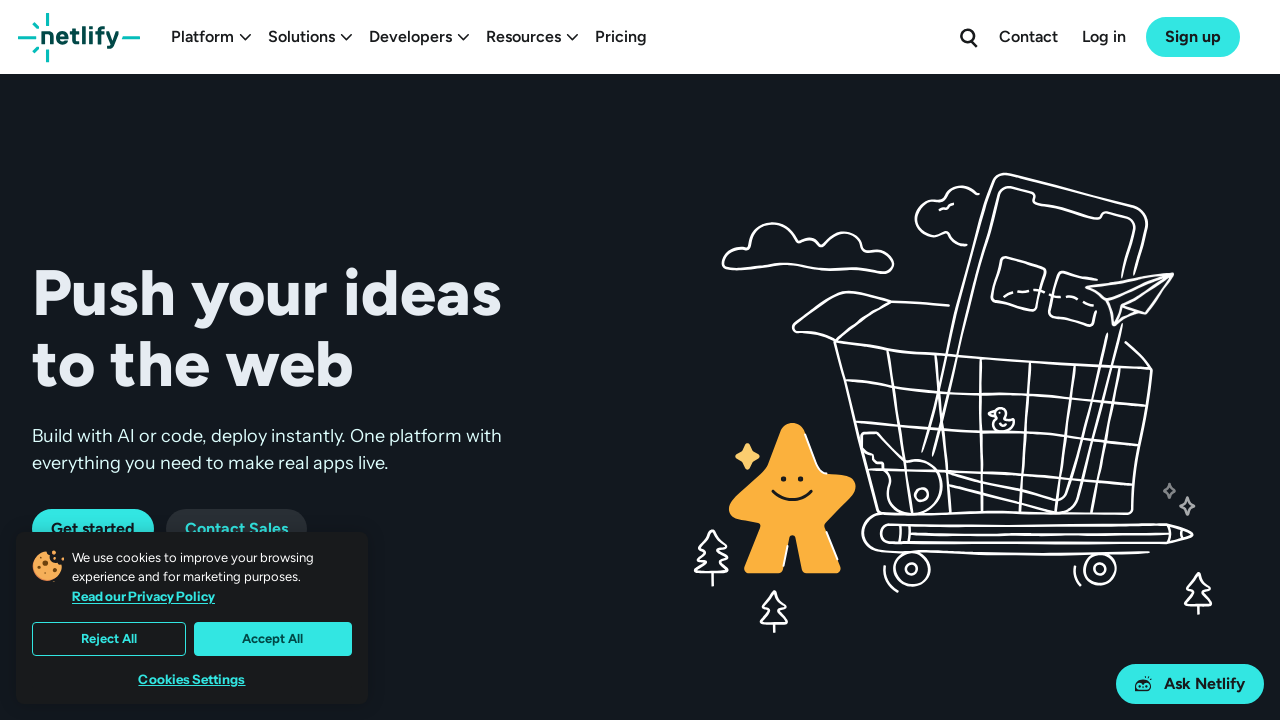

Checked link https://www.netlify.com/for/company-websites/ - Status: 200
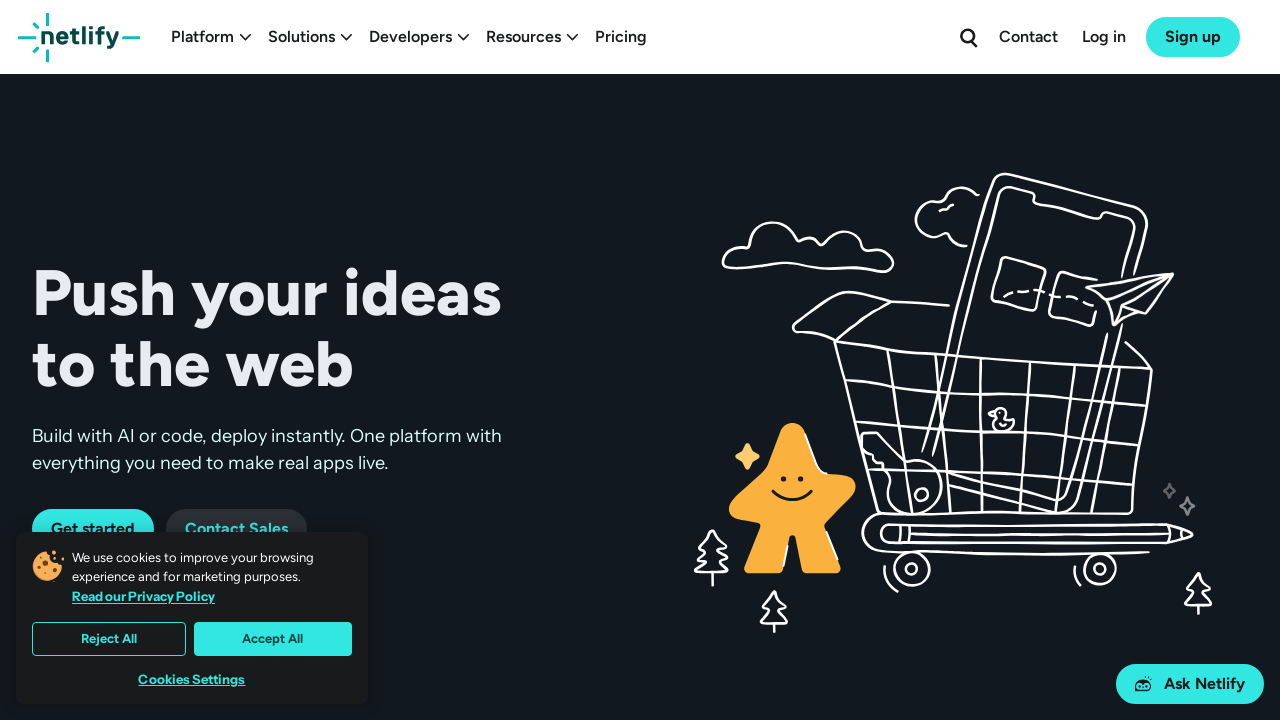

Verified link https://www.netlify.com/for/company-websites/ is not broken (status 200)
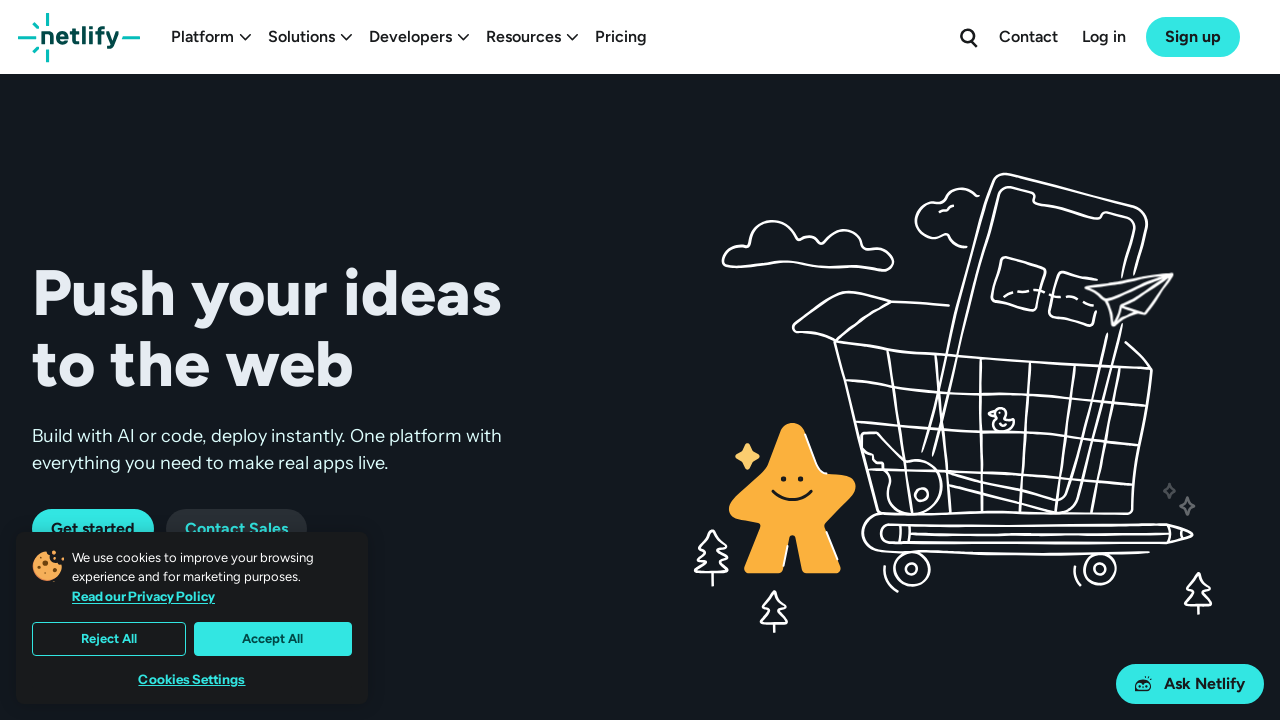

Checked link https://www.netlify.com/for/ecommerce/ - Status: 200
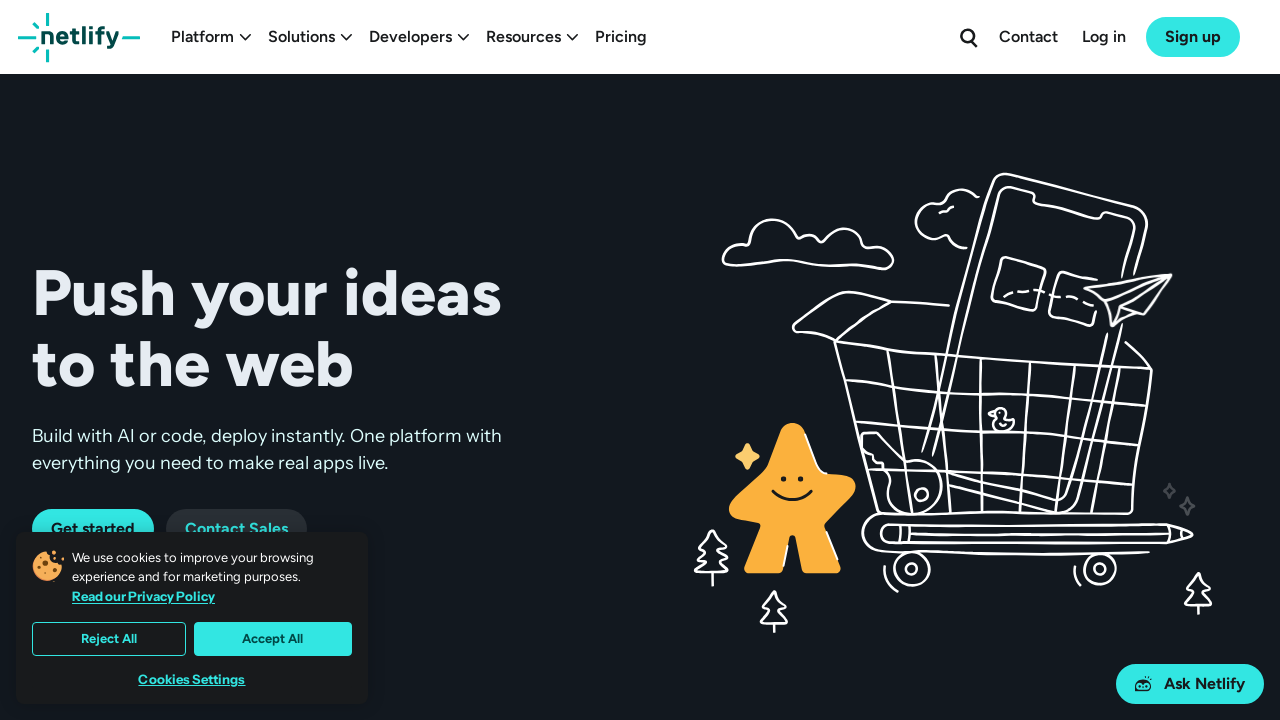

Verified link https://www.netlify.com/for/ecommerce/ is not broken (status 200)
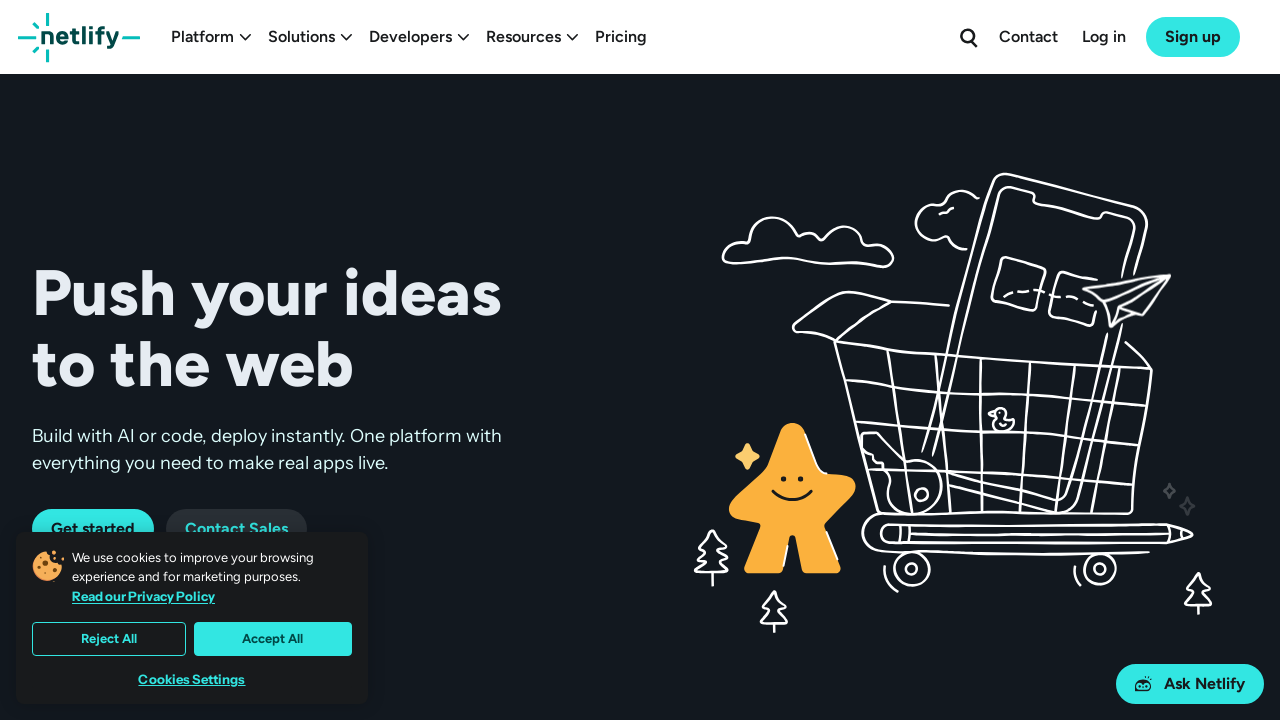

Checked link https://www.netlify.com/for/web-applications/ - Status: 200
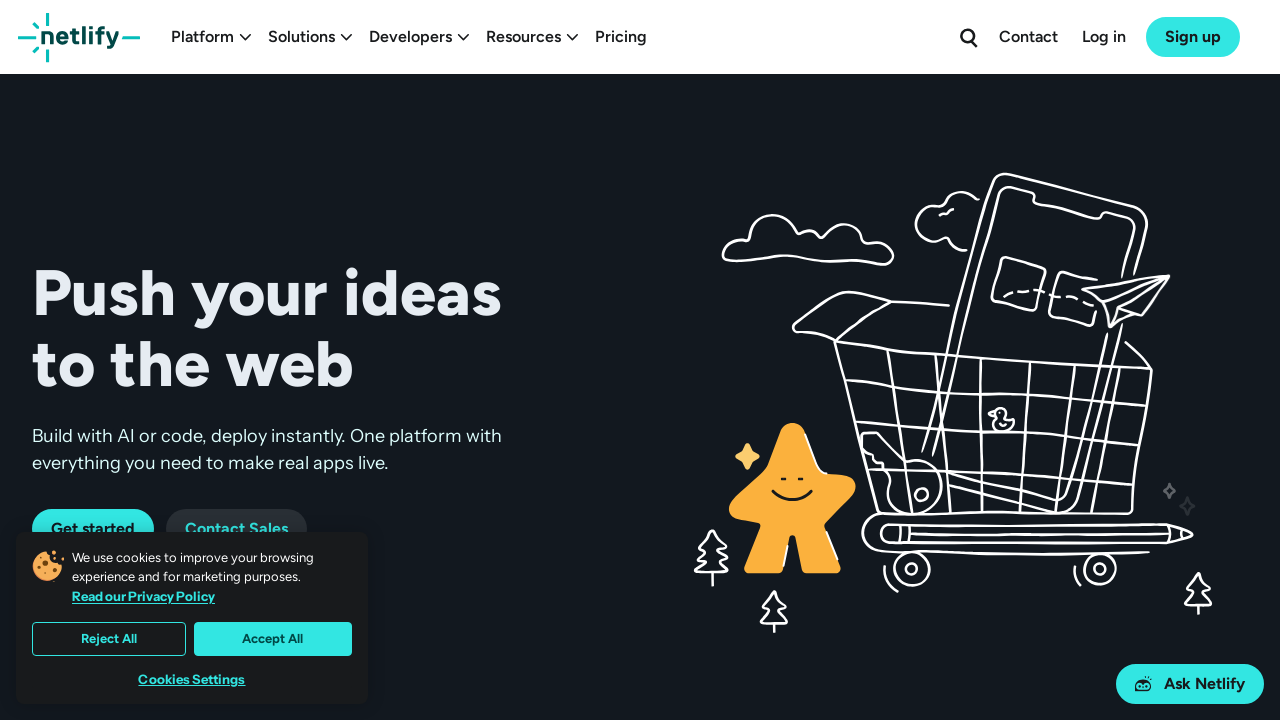

Verified link https://www.netlify.com/for/web-applications/ is not broken (status 200)
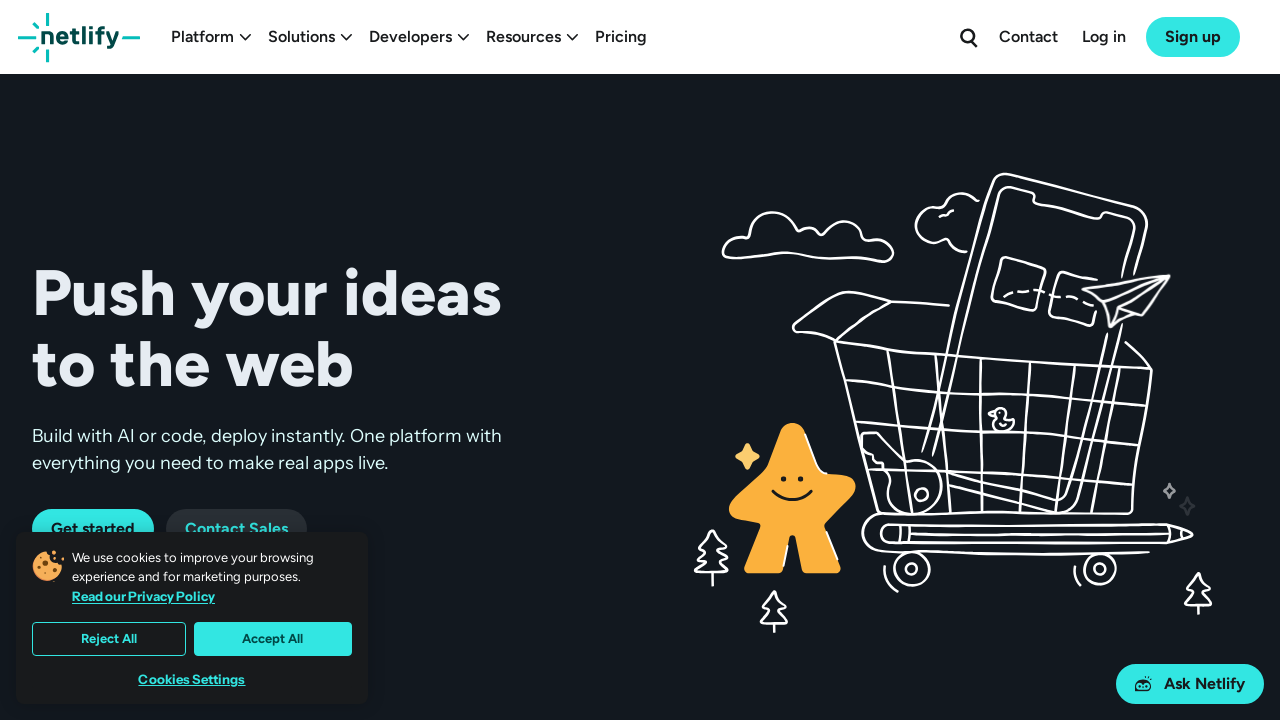

Checked link https://www.netlify.com/blog/2020/06/16/building-large-sites-on-netlify/ - Status: 200
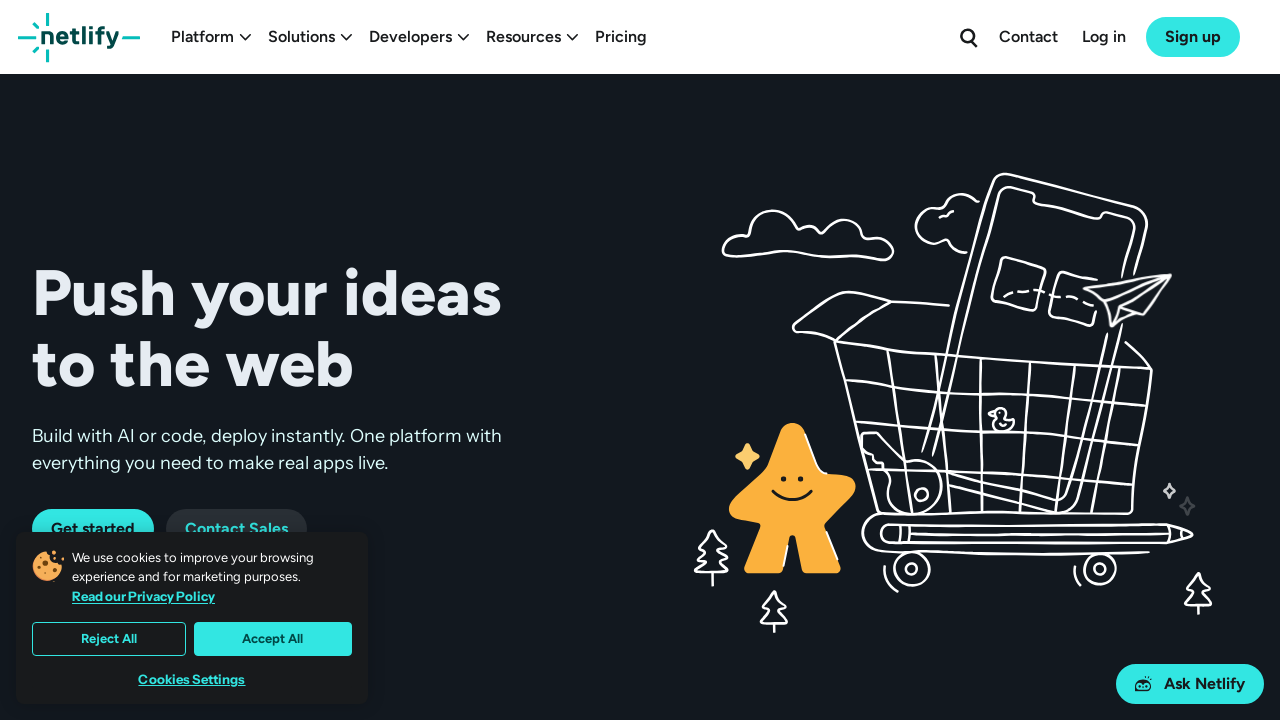

Verified link https://www.netlify.com/blog/2020/06/16/building-large-sites-on-netlify/ is not broken (status 200)
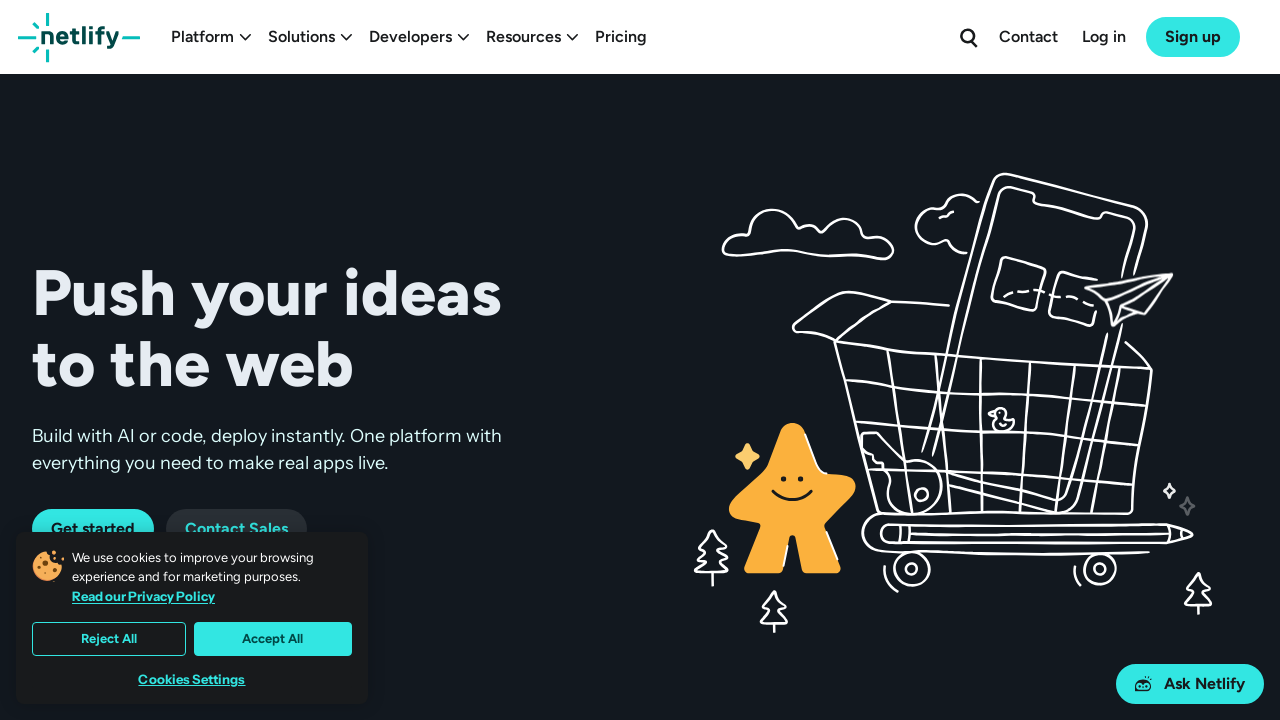

Checked link https://www.netlify.com/enterprise/contact/?attr=homepage&ref=&id=nav-solutions-chat-with-netlify-expert - Status: 200
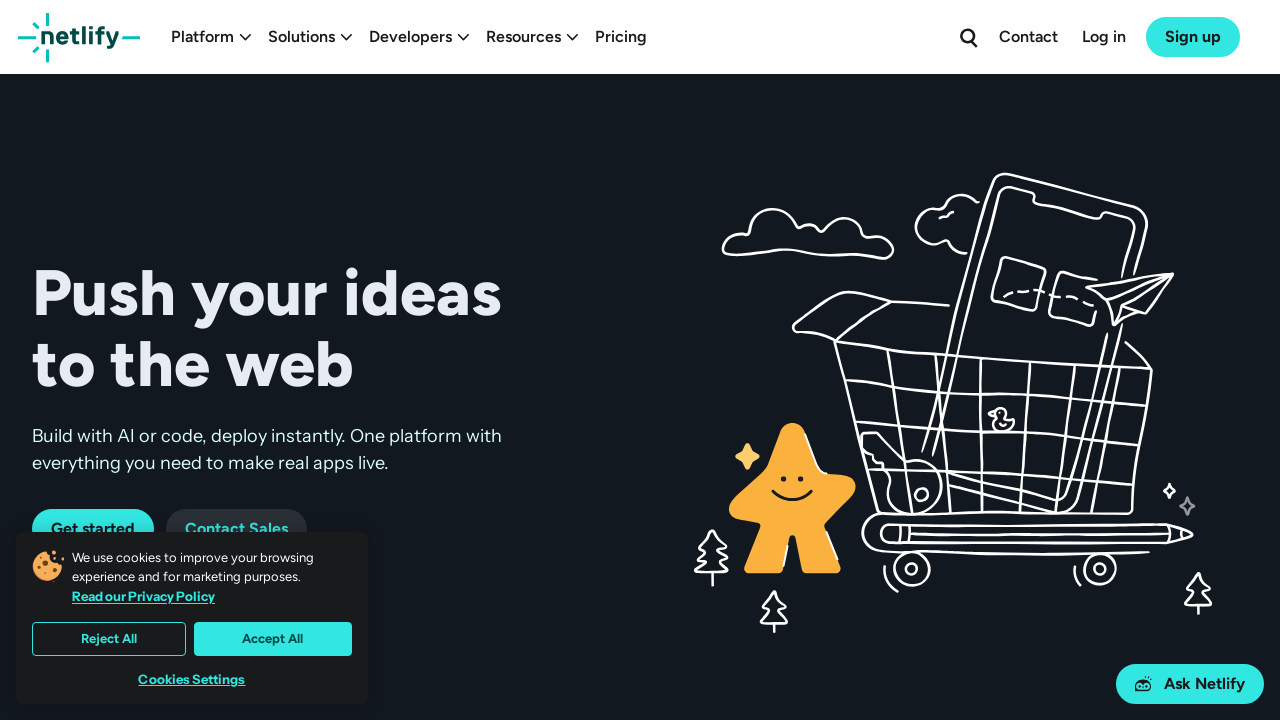

Verified link https://www.netlify.com/enterprise/contact/?attr=homepage&ref=&id=nav-solutions-chat-with-netlify-expert is not broken (status 200)
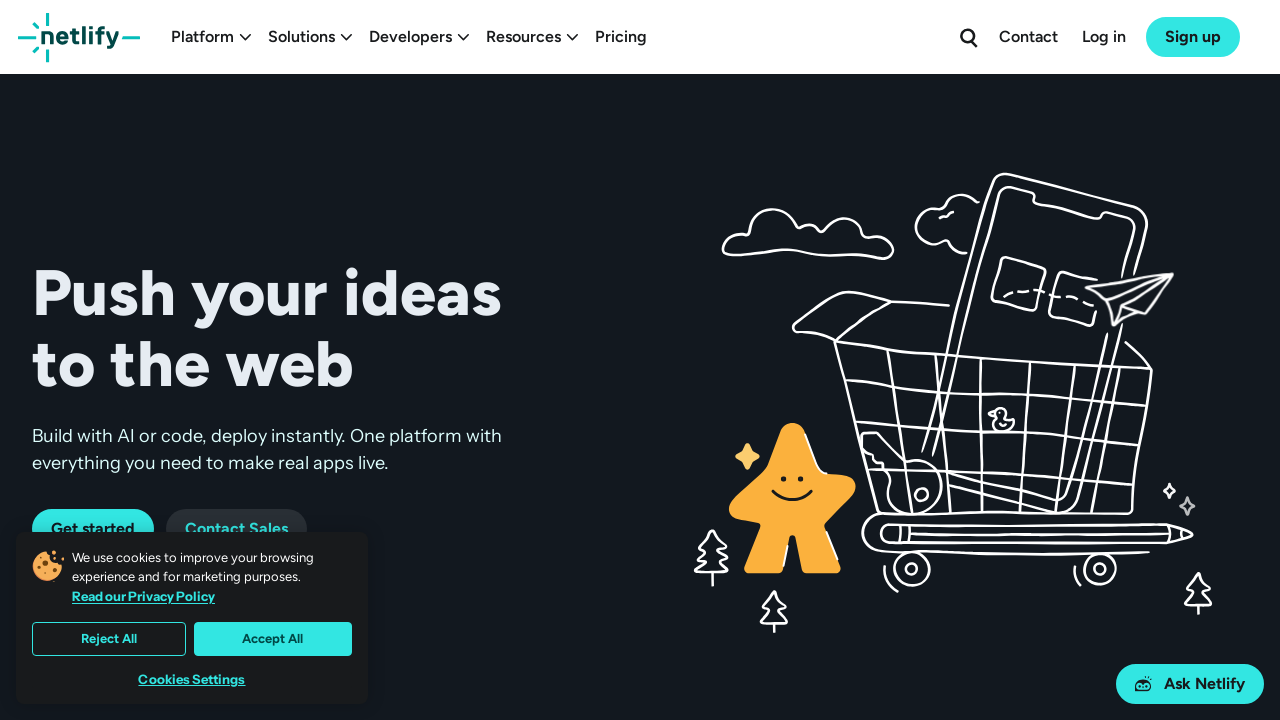

Checked link https://docs.netlify.com/ - Status: 200
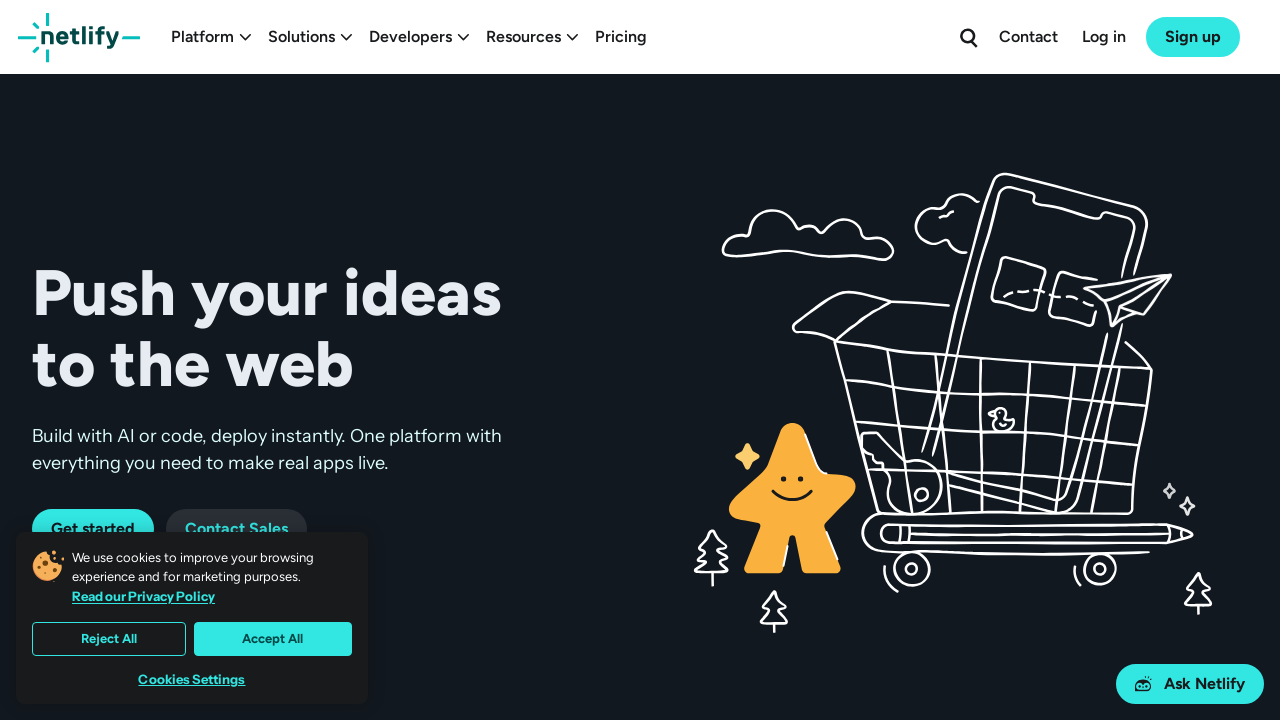

Verified link https://docs.netlify.com/ is not broken (status 200)
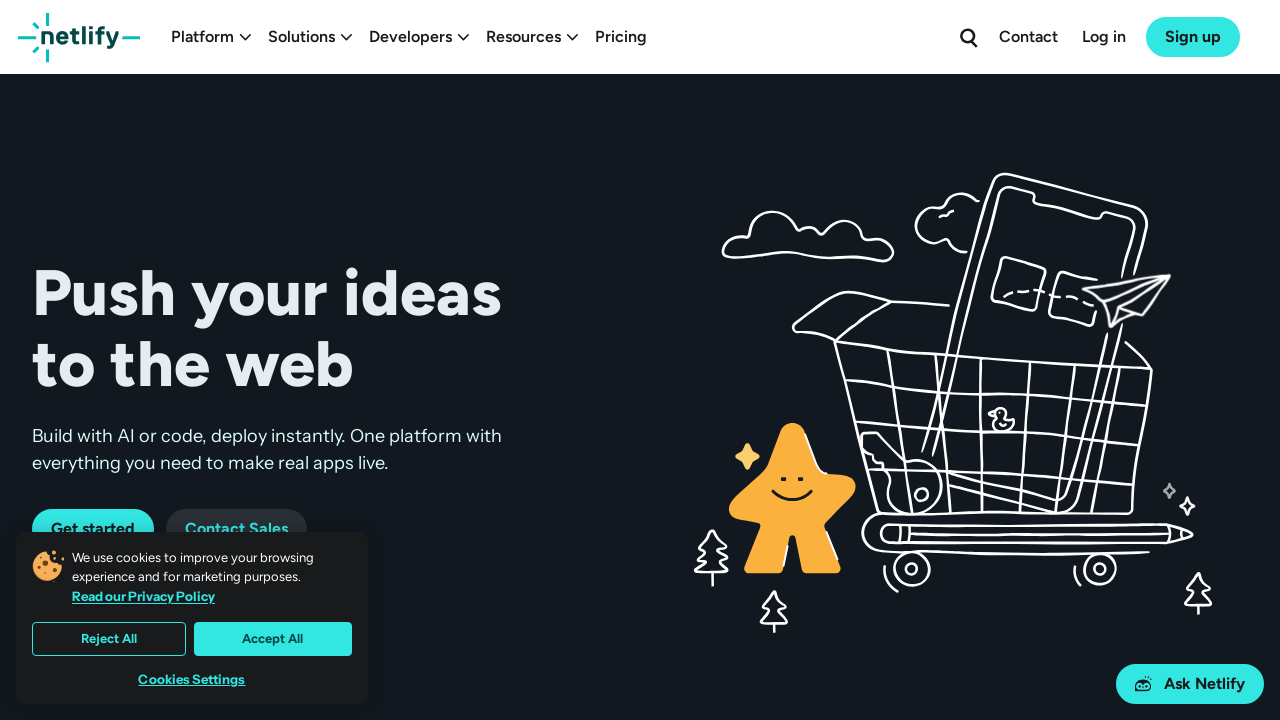

Checked link https://developers.netlify.com/ - Status: 200
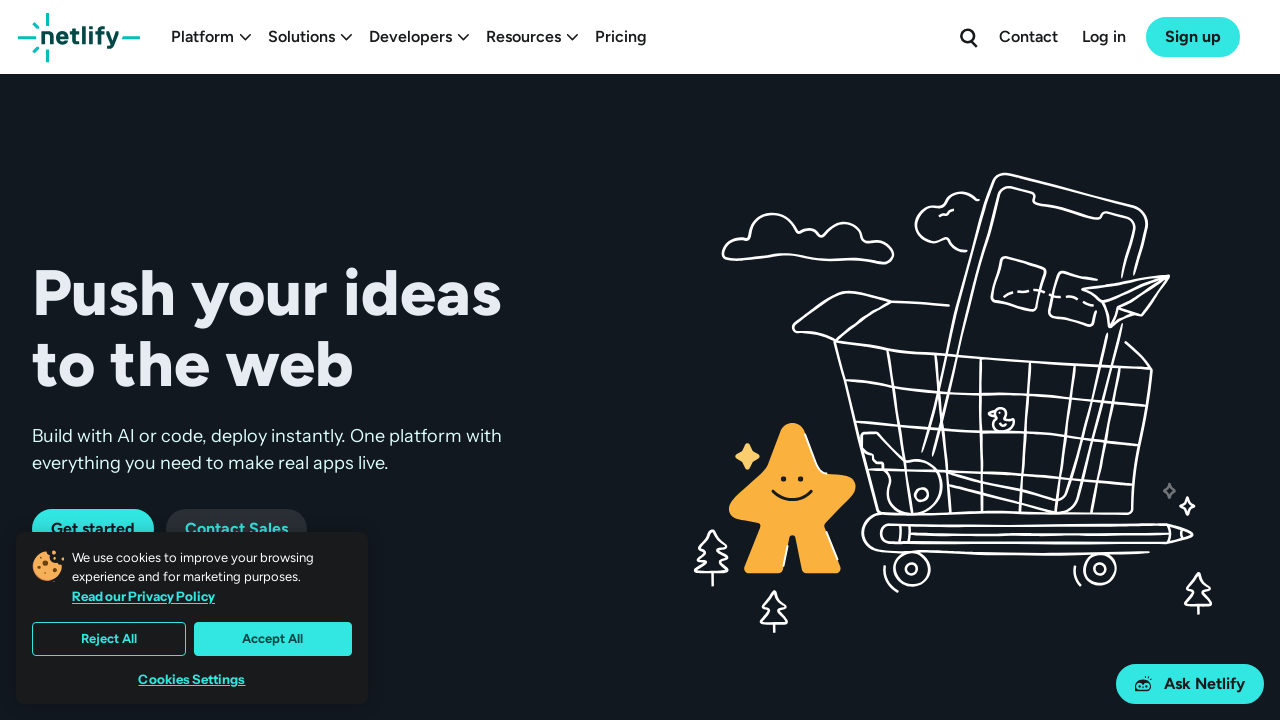

Verified link https://developers.netlify.com/ is not broken (status 200)
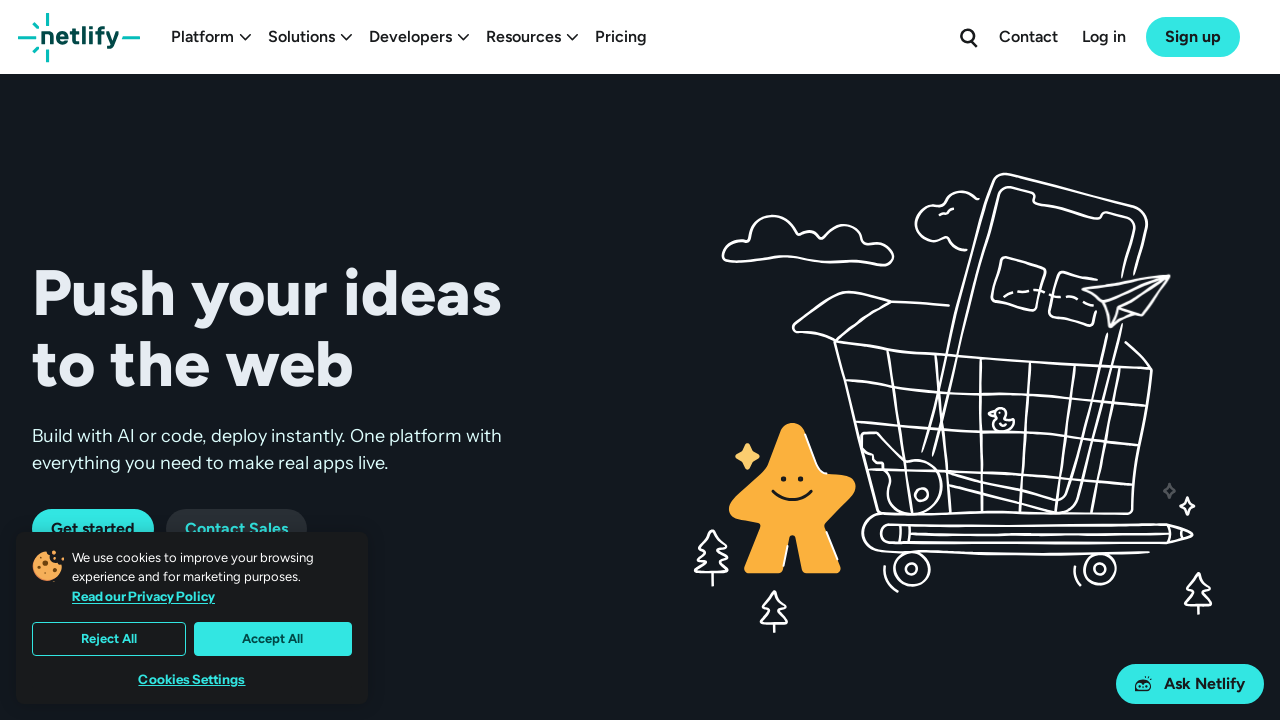

Checked link https://www.netlify.com/integrations/templates/ - Status: 200
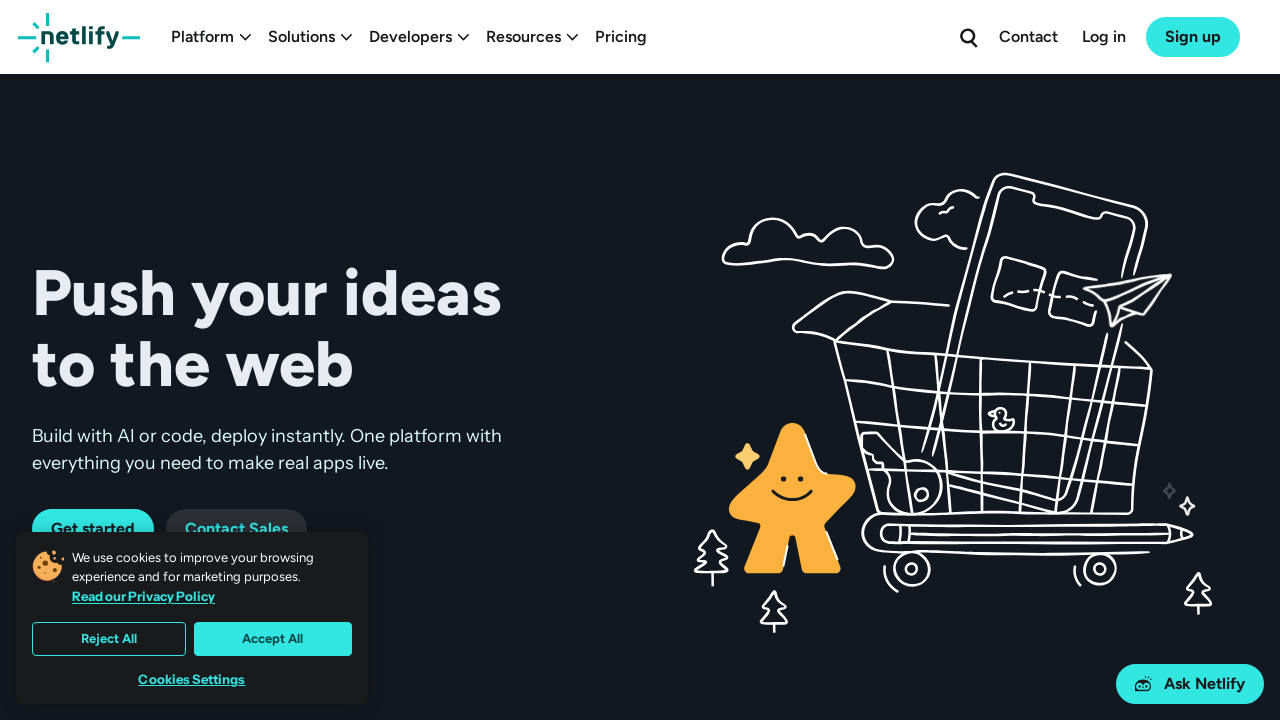

Verified link https://www.netlify.com/integrations/templates/ is not broken (status 200)
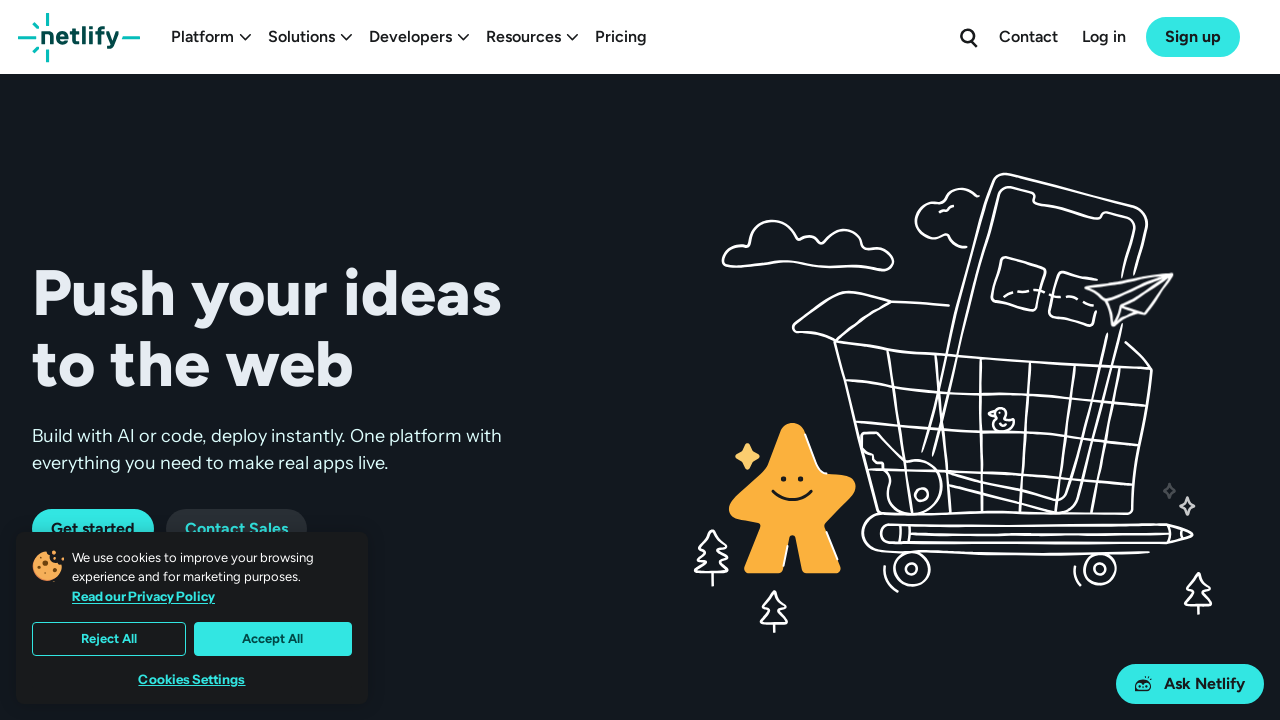

Checked link https://www.netlify.com/integrations/ - Status: 200
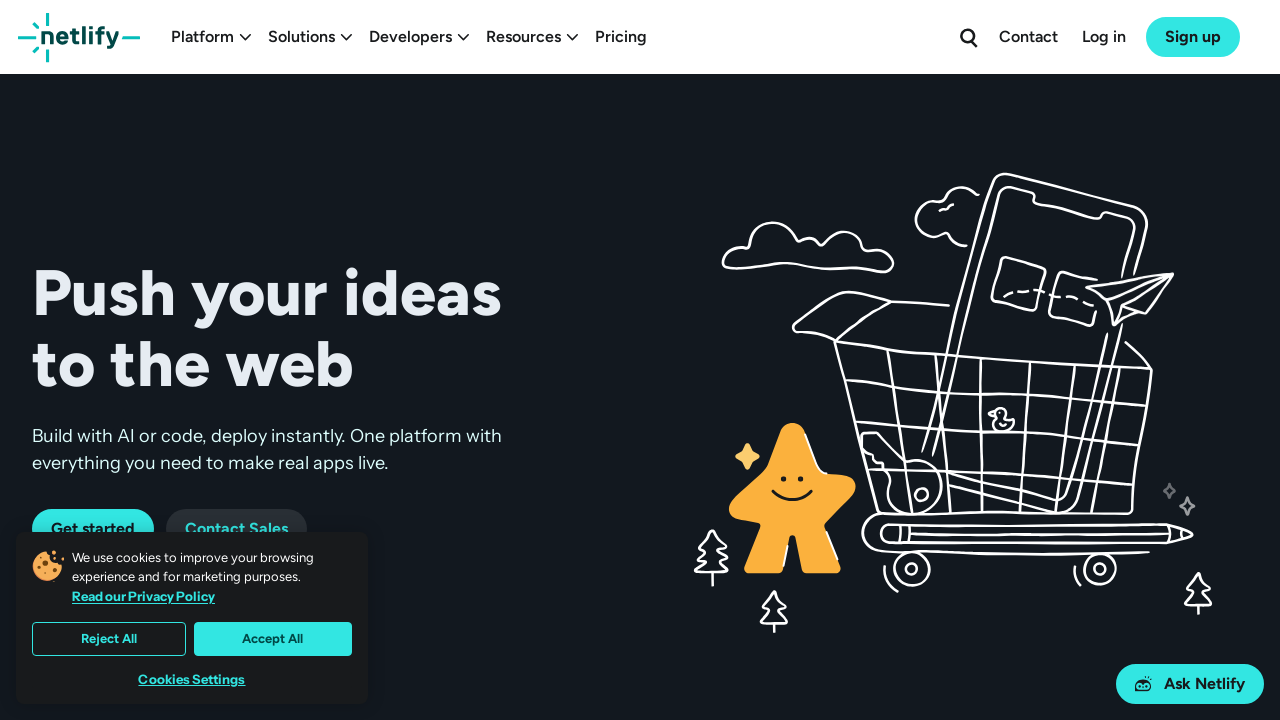

Verified link https://www.netlify.com/integrations/ is not broken (status 200)
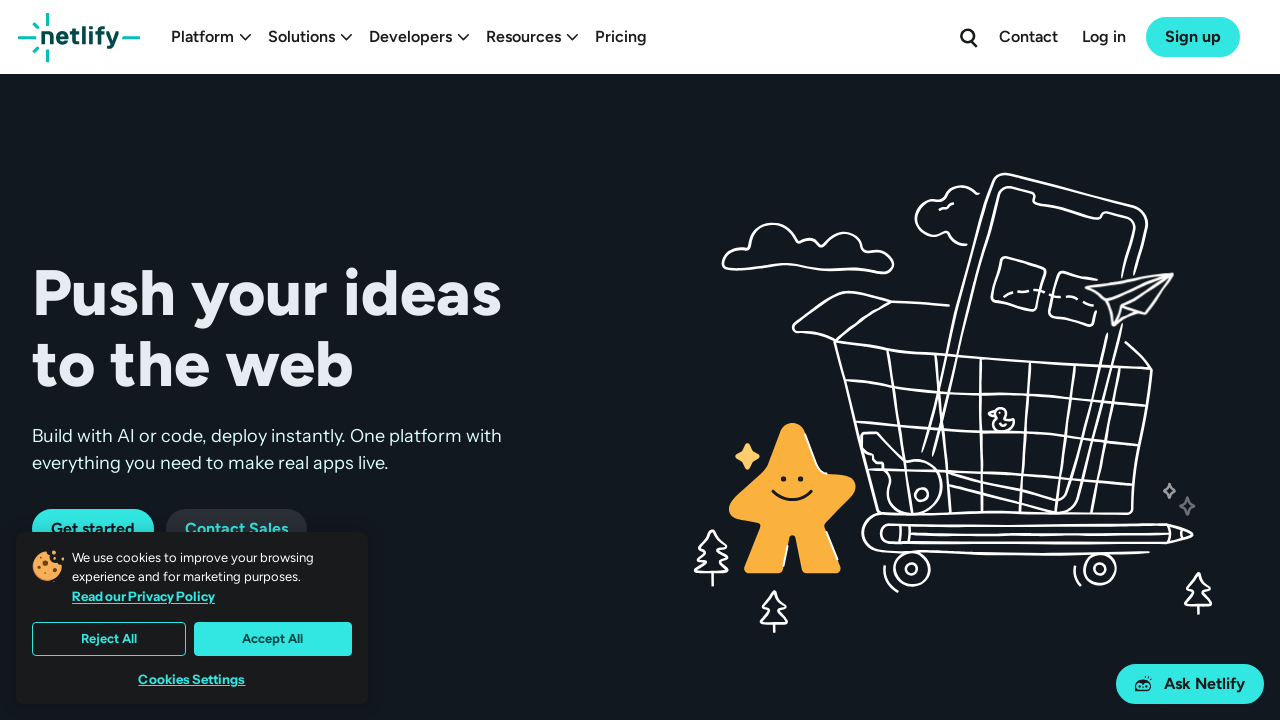

Checked link https://docs.netlify.com/welcome/build-with-ai/overview/ - Status: 200
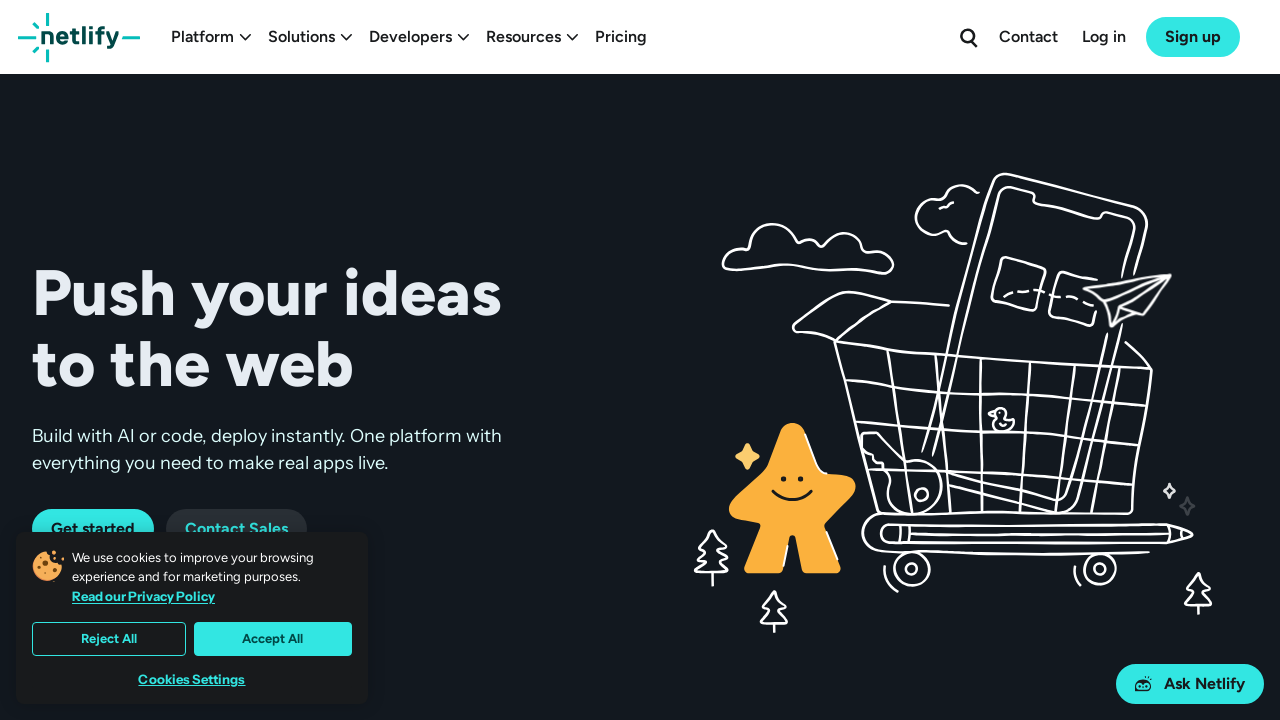

Verified link https://docs.netlify.com/welcome/build-with-ai/overview/ is not broken (status 200)
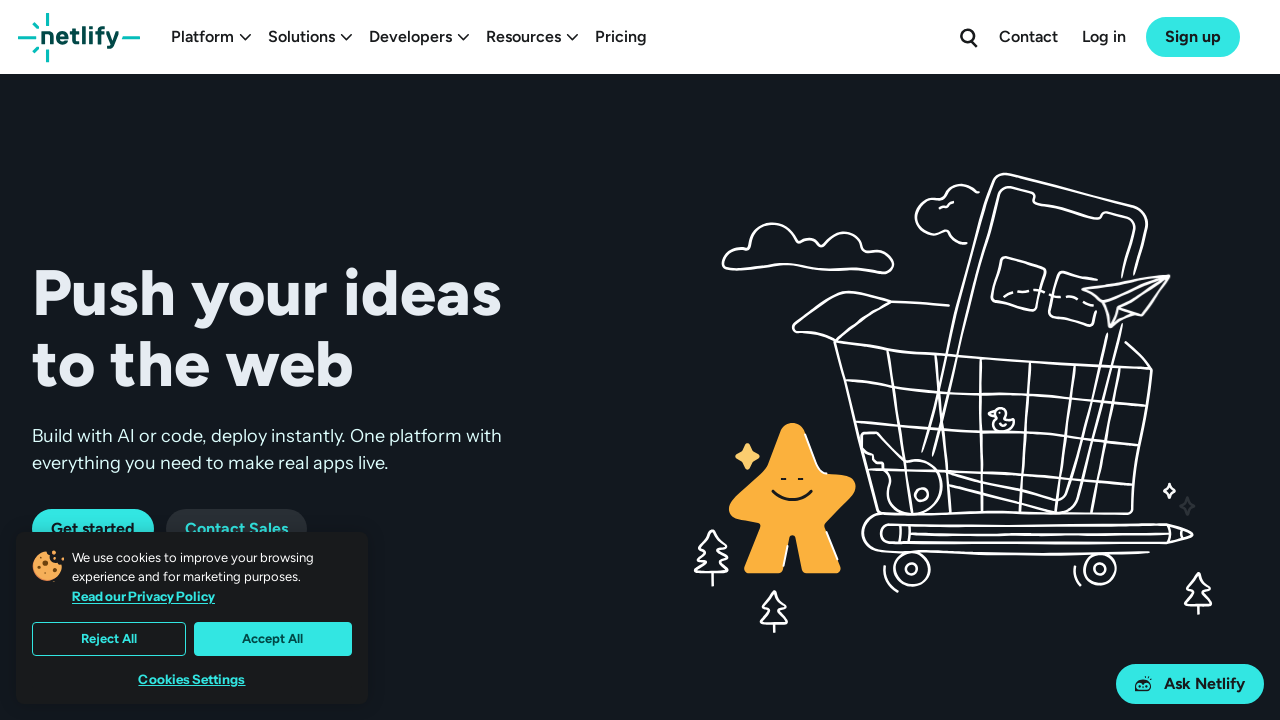

Checked link https://docs.netlify.com/frameworks/astro/ - Status: 200
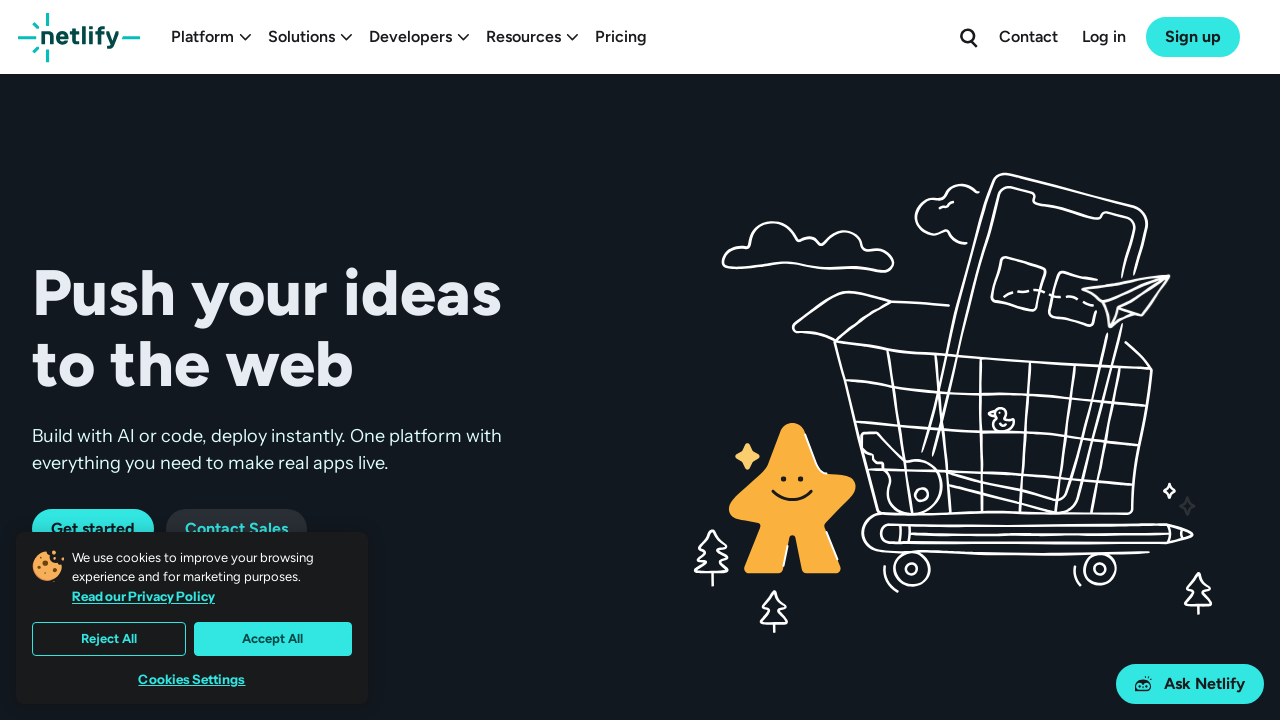

Verified link https://docs.netlify.com/frameworks/astro/ is not broken (status 200)
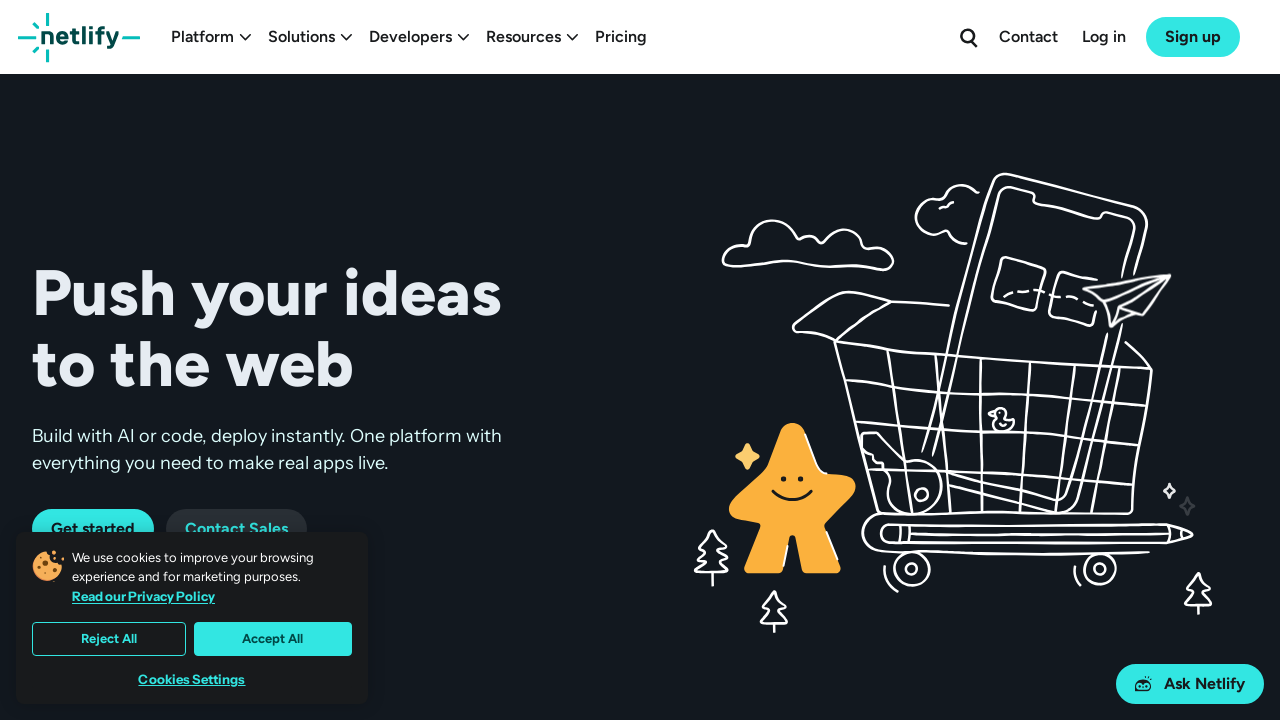

Checked link http://docs.netlify.com/frameworks/tanstack-start/ - Status: 200
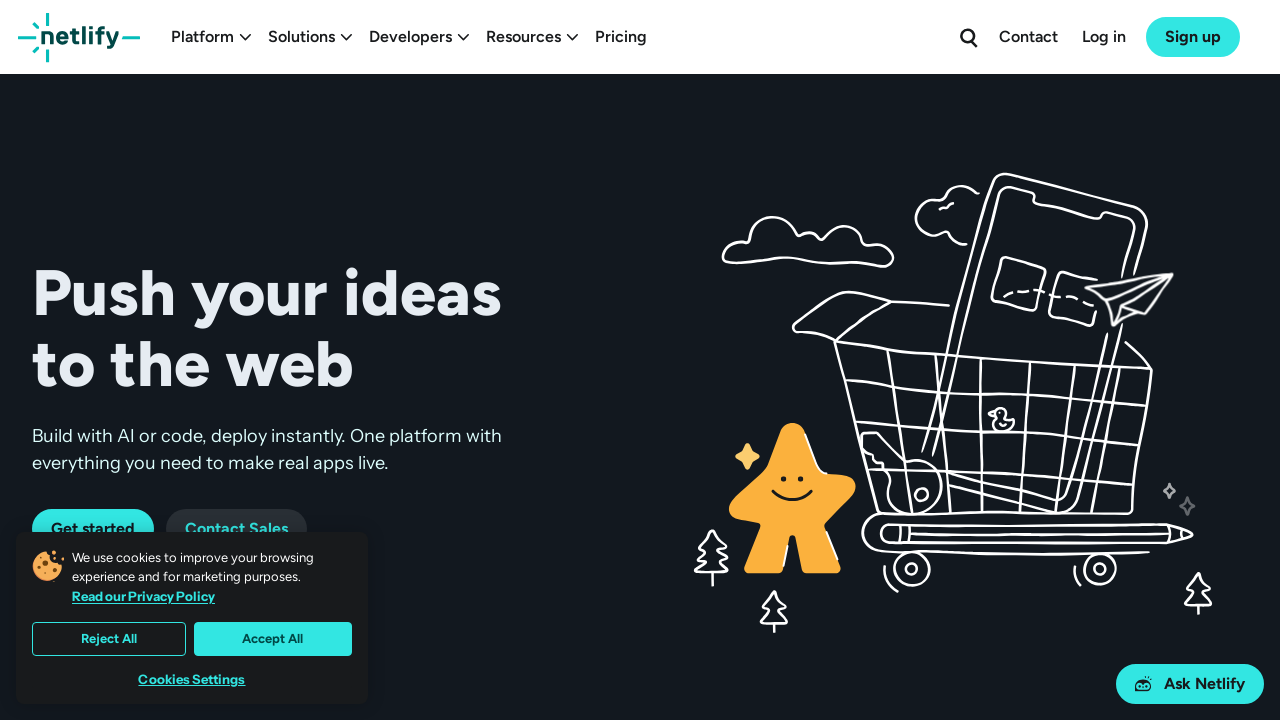

Verified link http://docs.netlify.com/frameworks/tanstack-start/ is not broken (status 200)
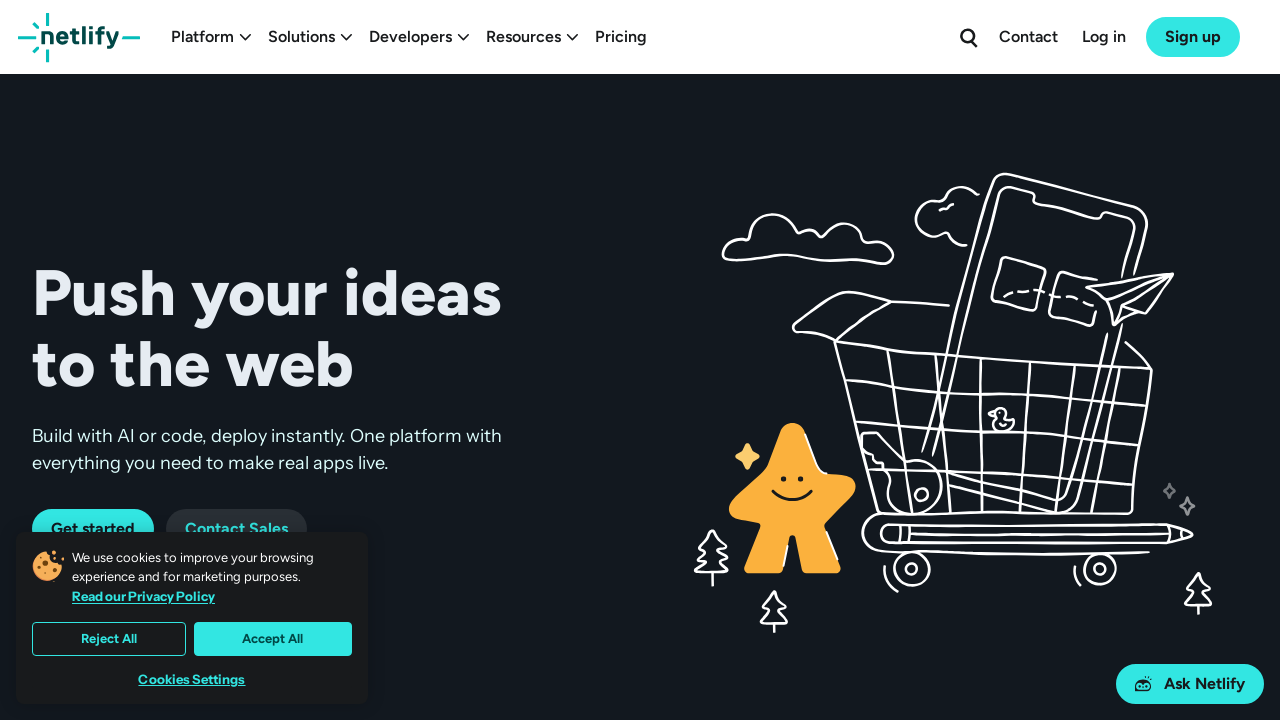

Checked link https://www.netlify.com/with/nextjs/ - Status: 200
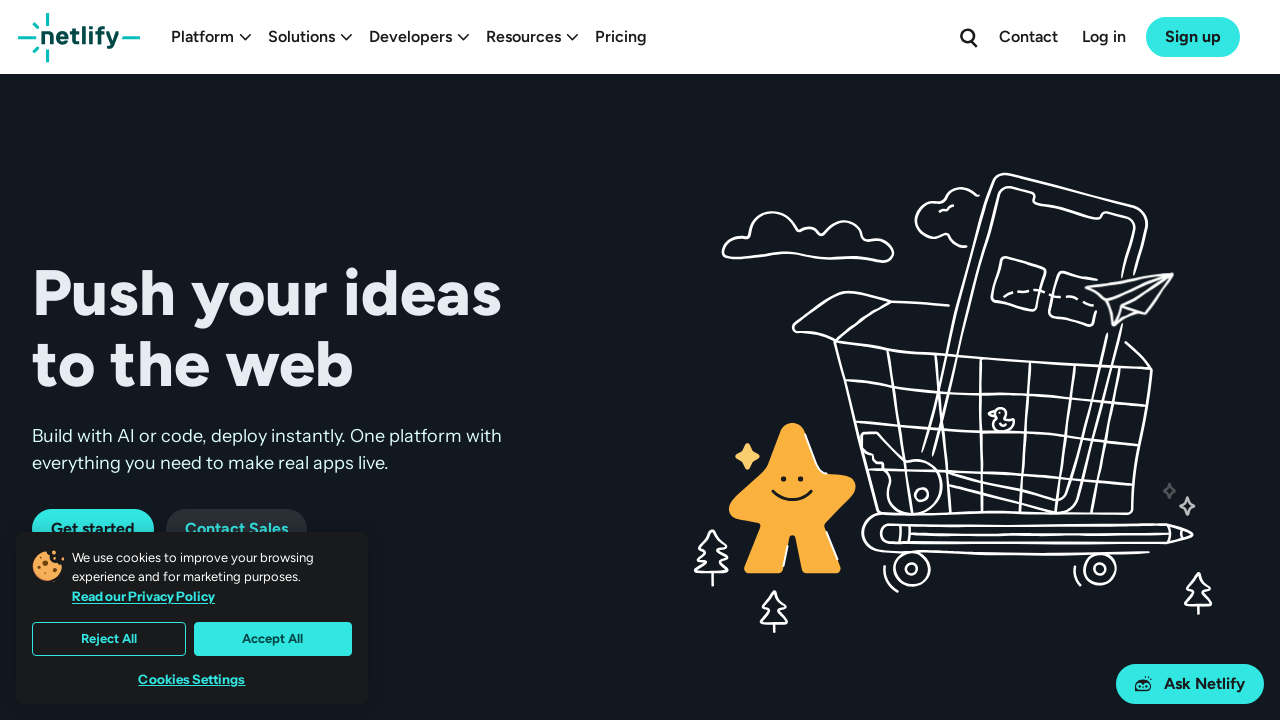

Verified link https://www.netlify.com/with/nextjs/ is not broken (status 200)
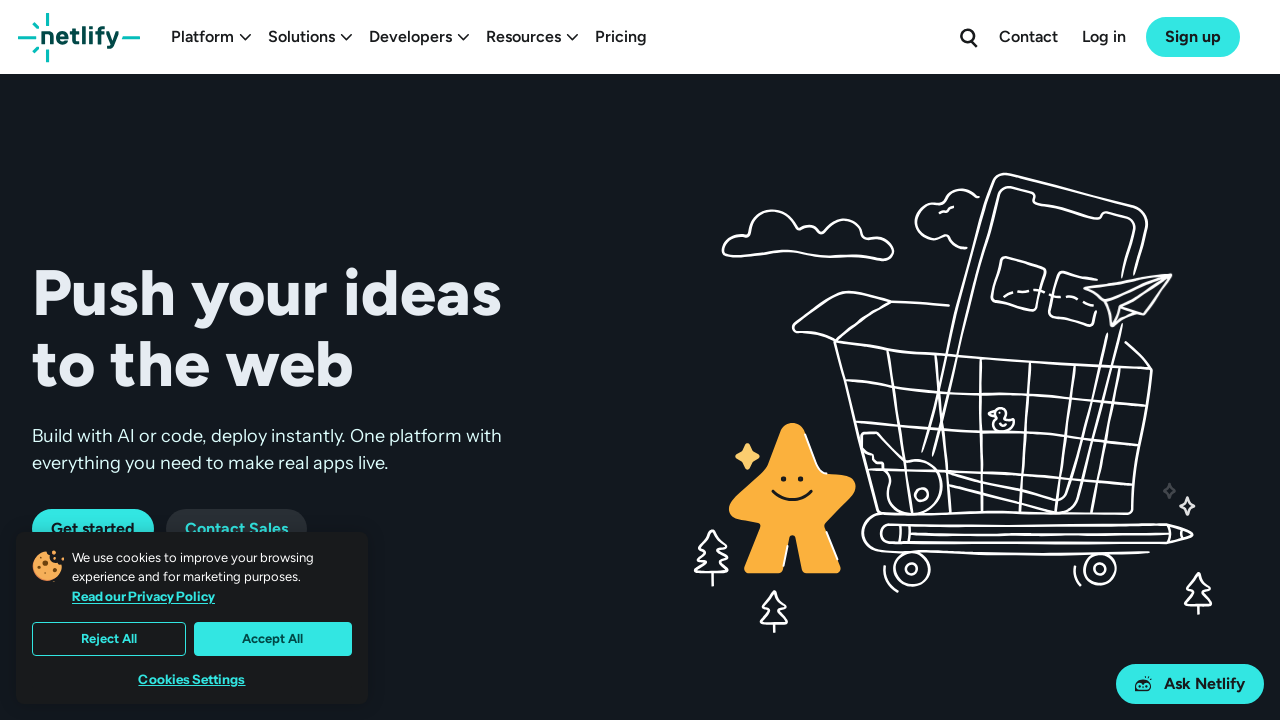

Checked link https://www.netlify.com/with/nuxt/ - Status: 200
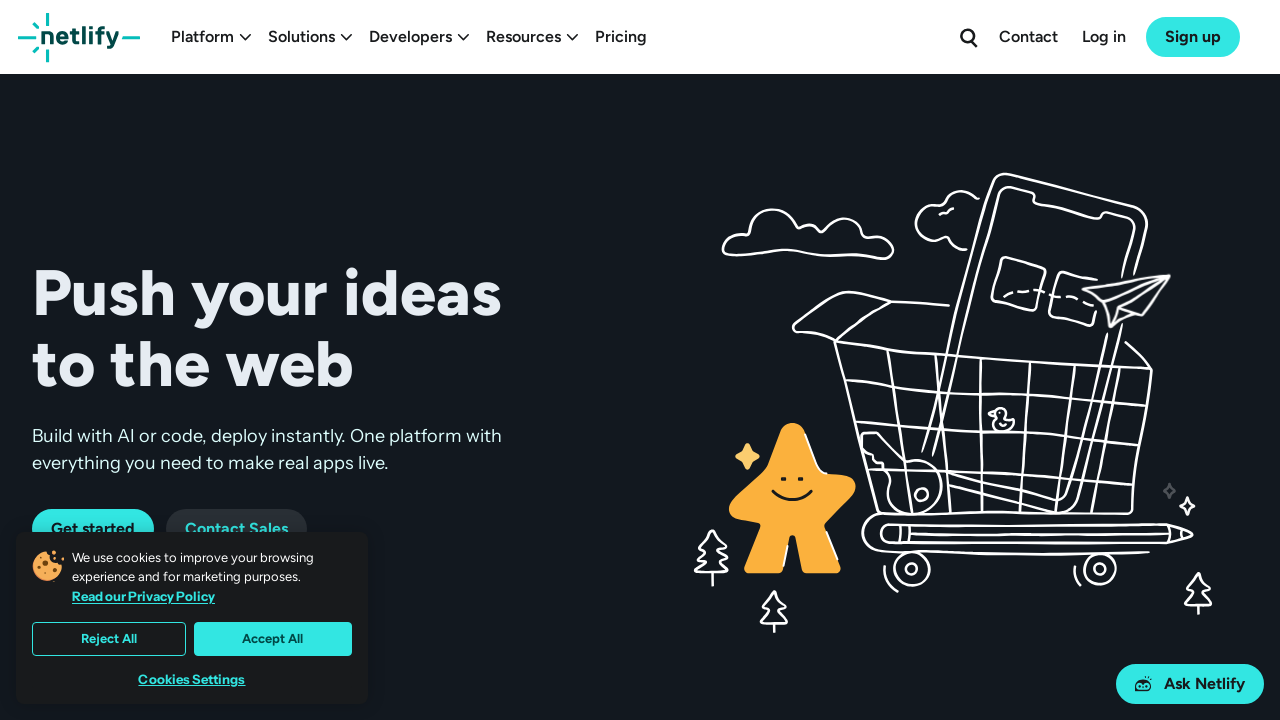

Verified link https://www.netlify.com/with/nuxt/ is not broken (status 200)
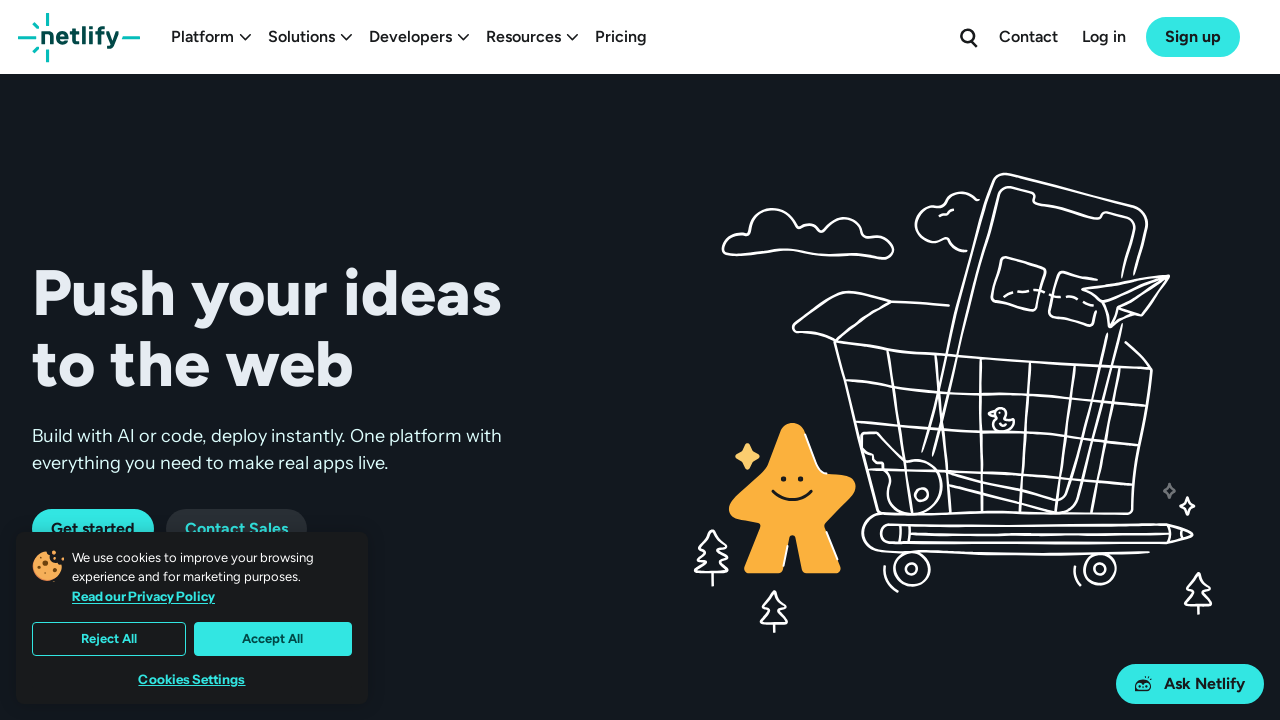

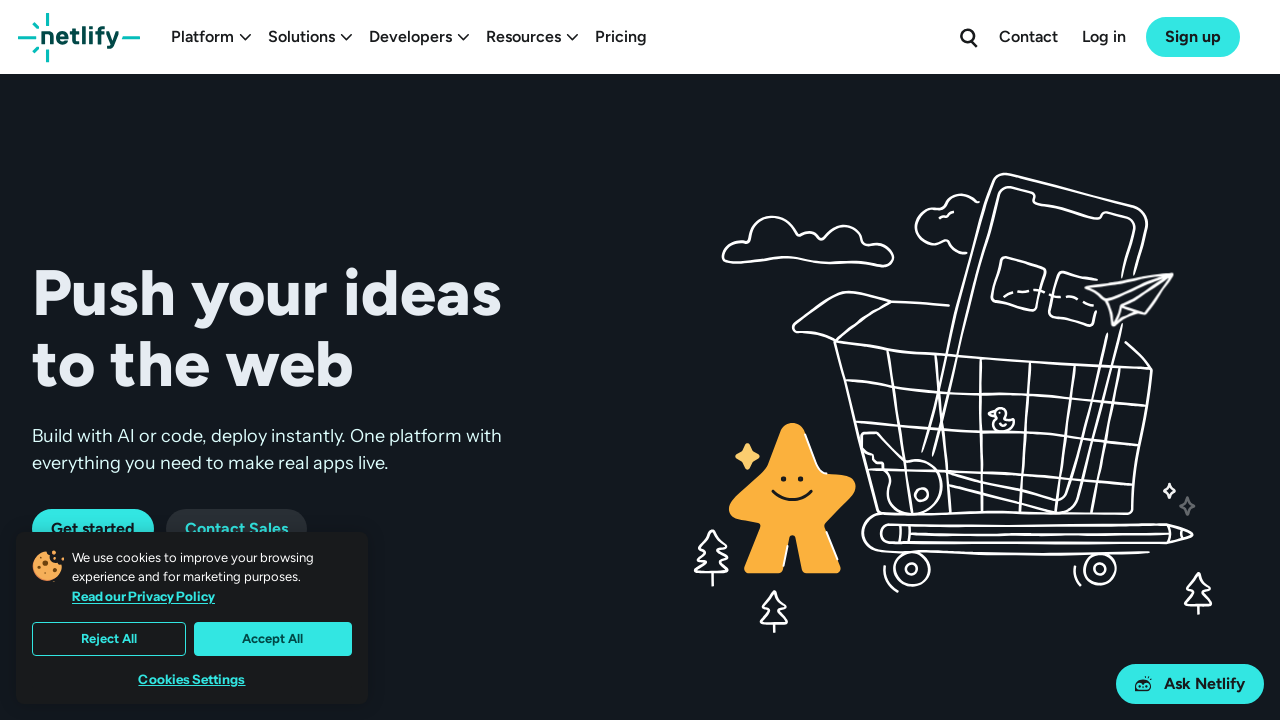